Tests a complete purchase flow on Demoblaze by adding products from different categories (Phones, Laptops, Monitors) to the cart, verifying cart contents and total, filling out the purchase form, and confirming the successful purchase.

Starting URL: https://www.demoblaze.com/

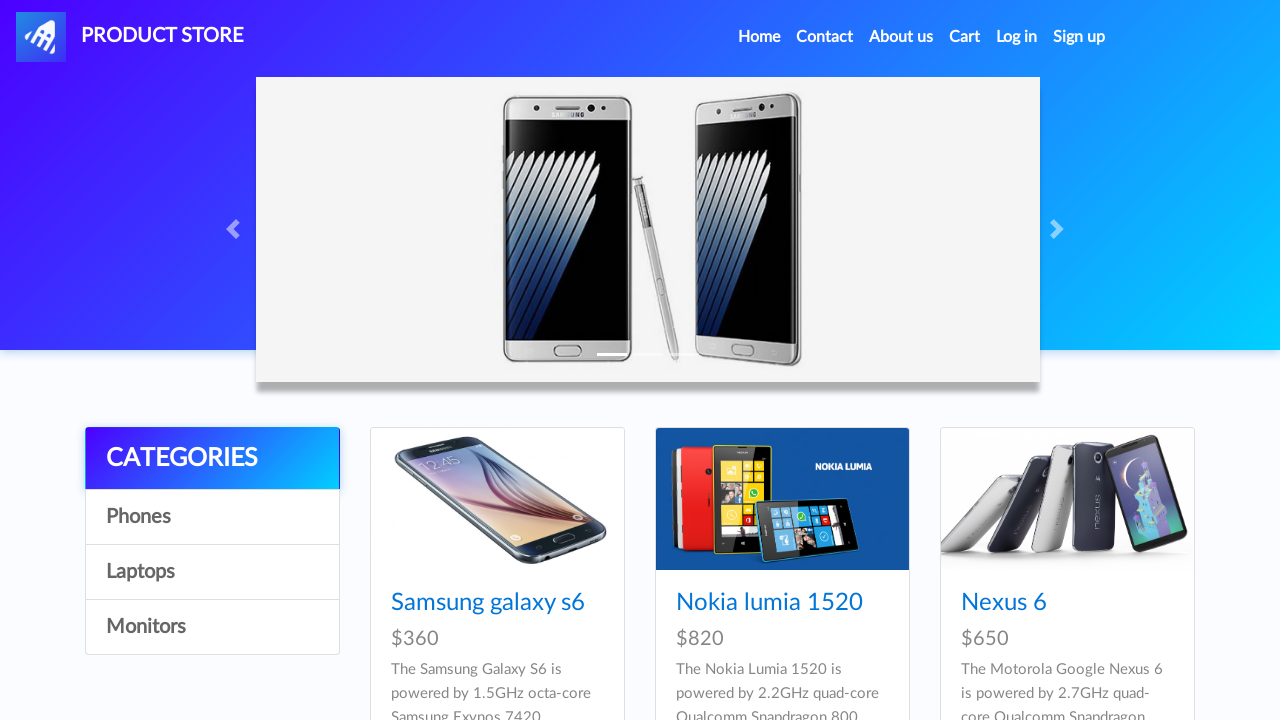

Clicked on Phones category at (212, 517) on a:has-text('Phones')
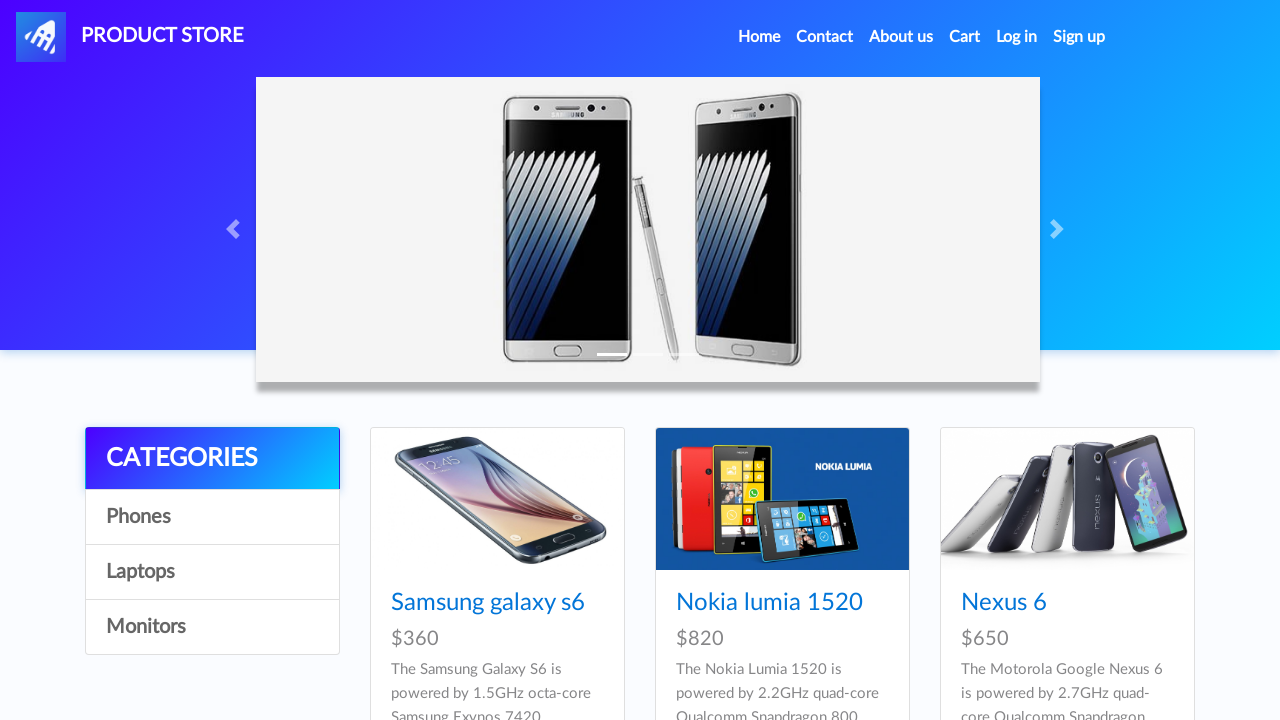

Waited for Phones category to load
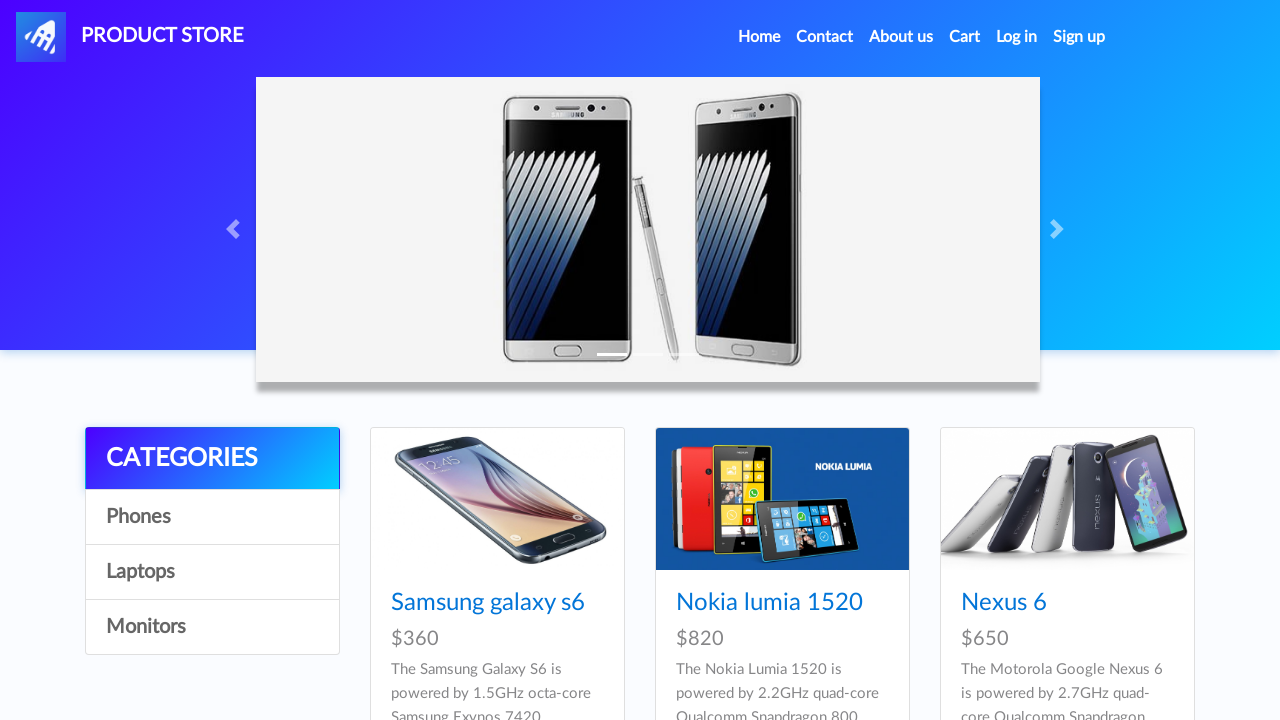

Clicked on product 'Samsung galaxy s7' at (488, 361) on a:has-text('Samsung galaxy s7')
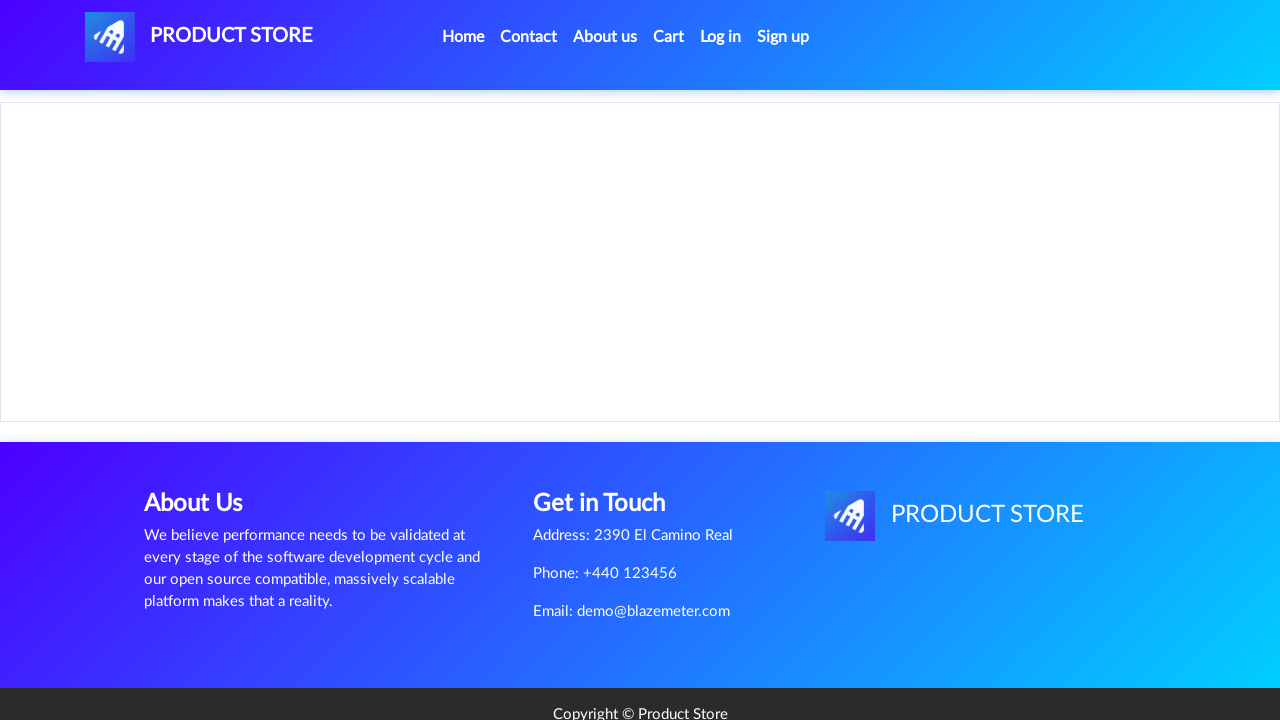

Product details loaded for 'Samsung galaxy s7'
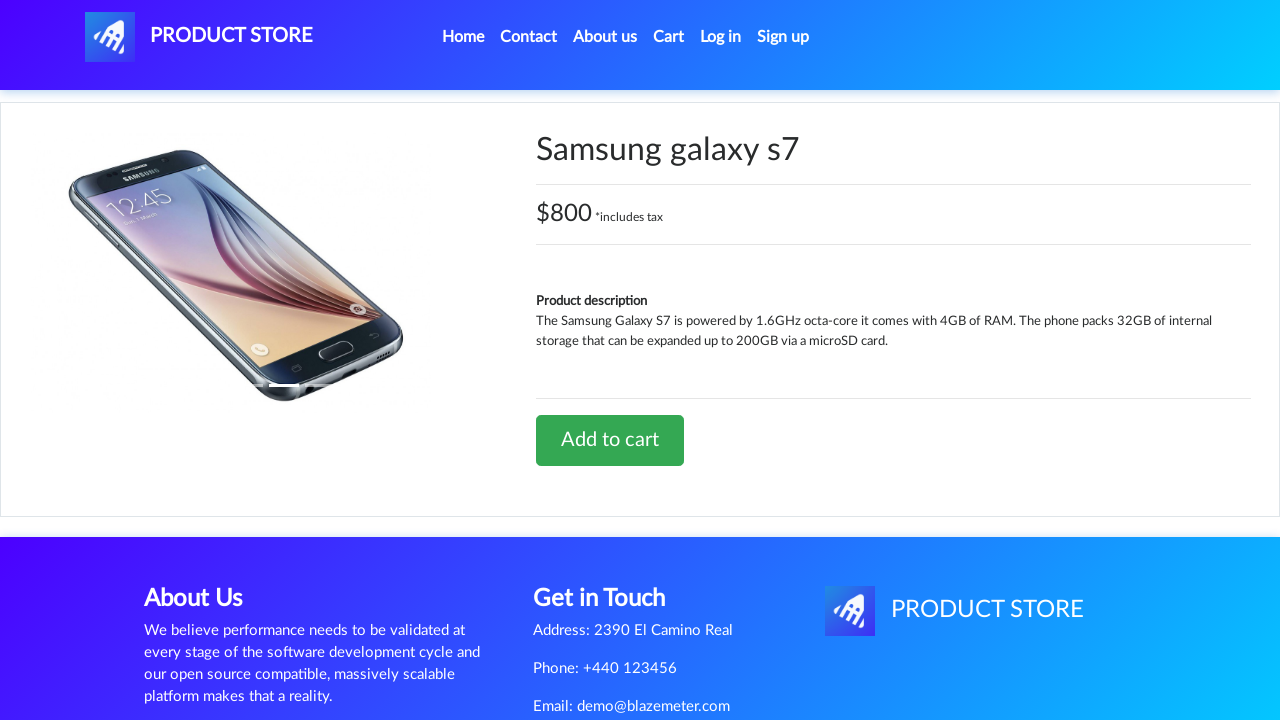

Set up dialog handler for product confirmation
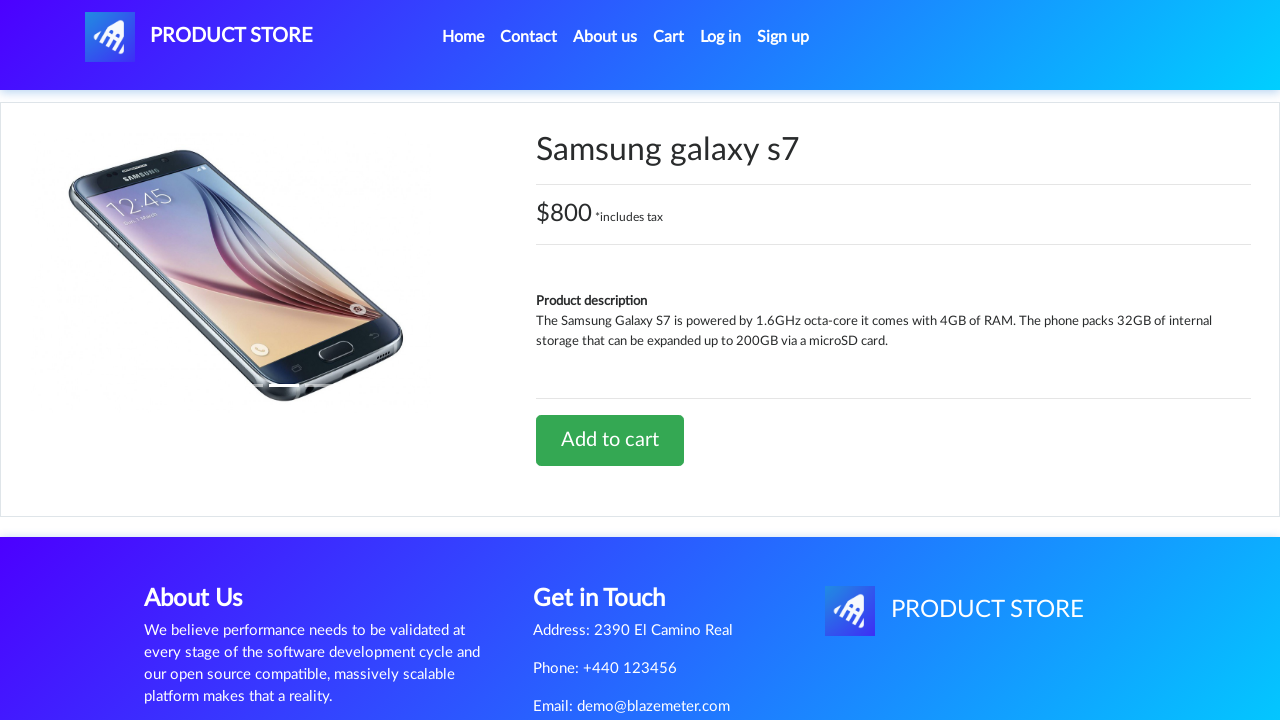

Clicked 'Add to cart' button for 'Samsung galaxy s7' at (610, 440) on a:has-text('Add to cart')
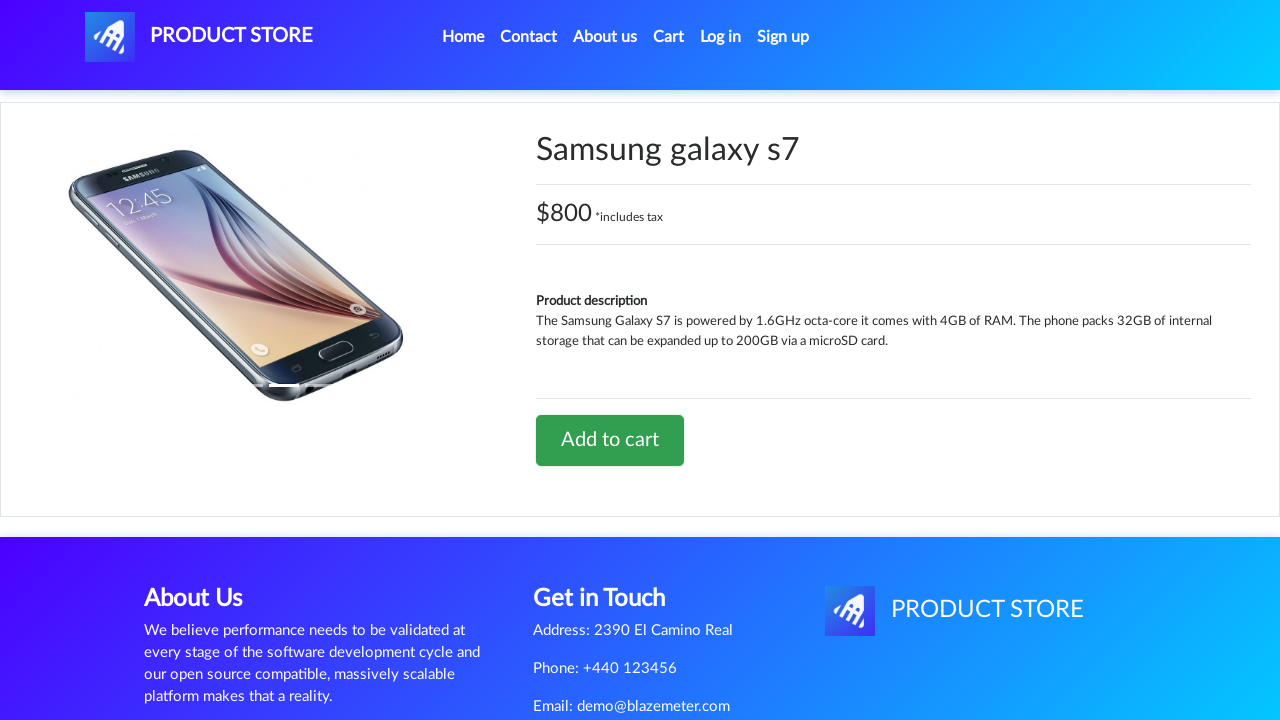

Product 'Samsung galaxy s7' added to cart
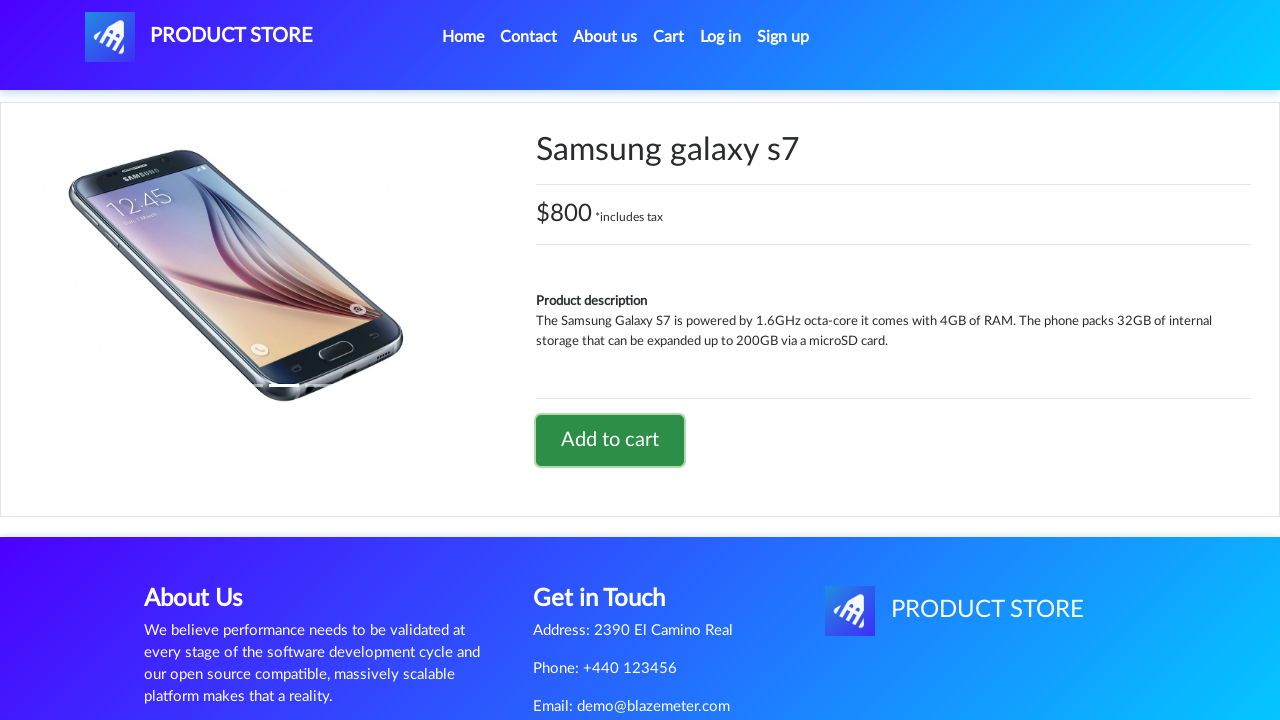

Clicked on Demoblaze logo to return to home at (199, 37) on a.navbar-brand
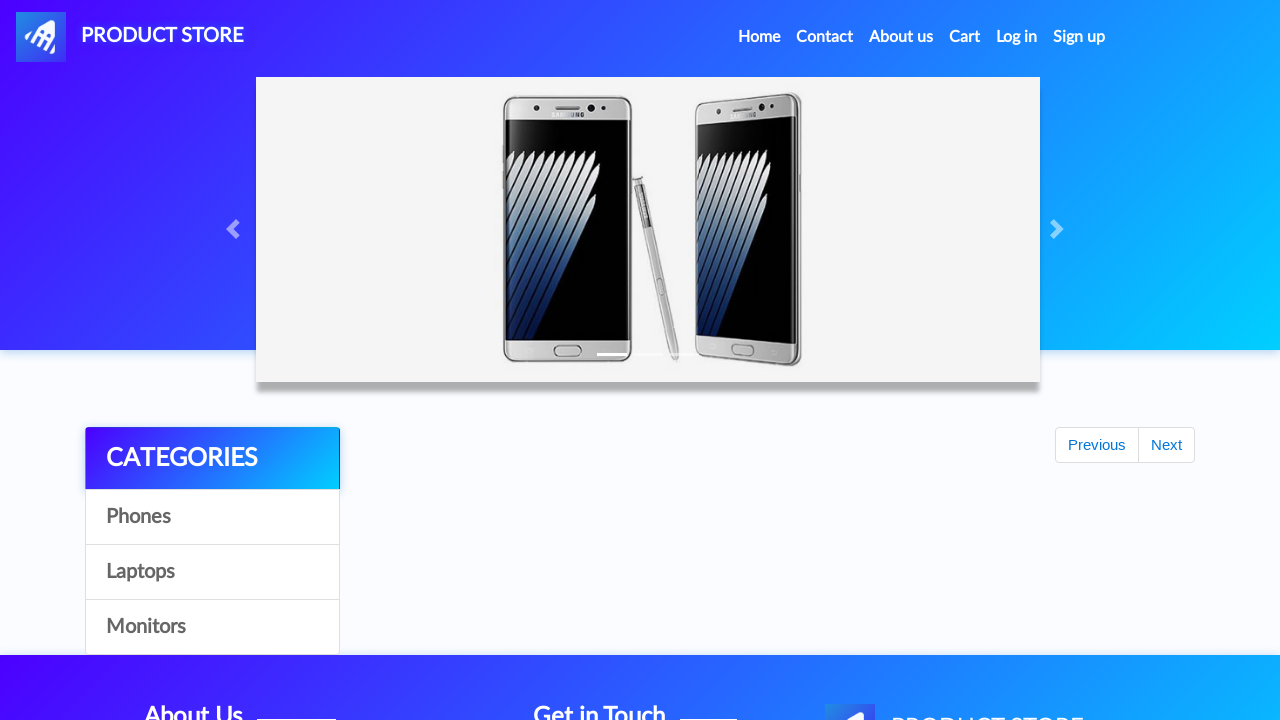

Returned to home page
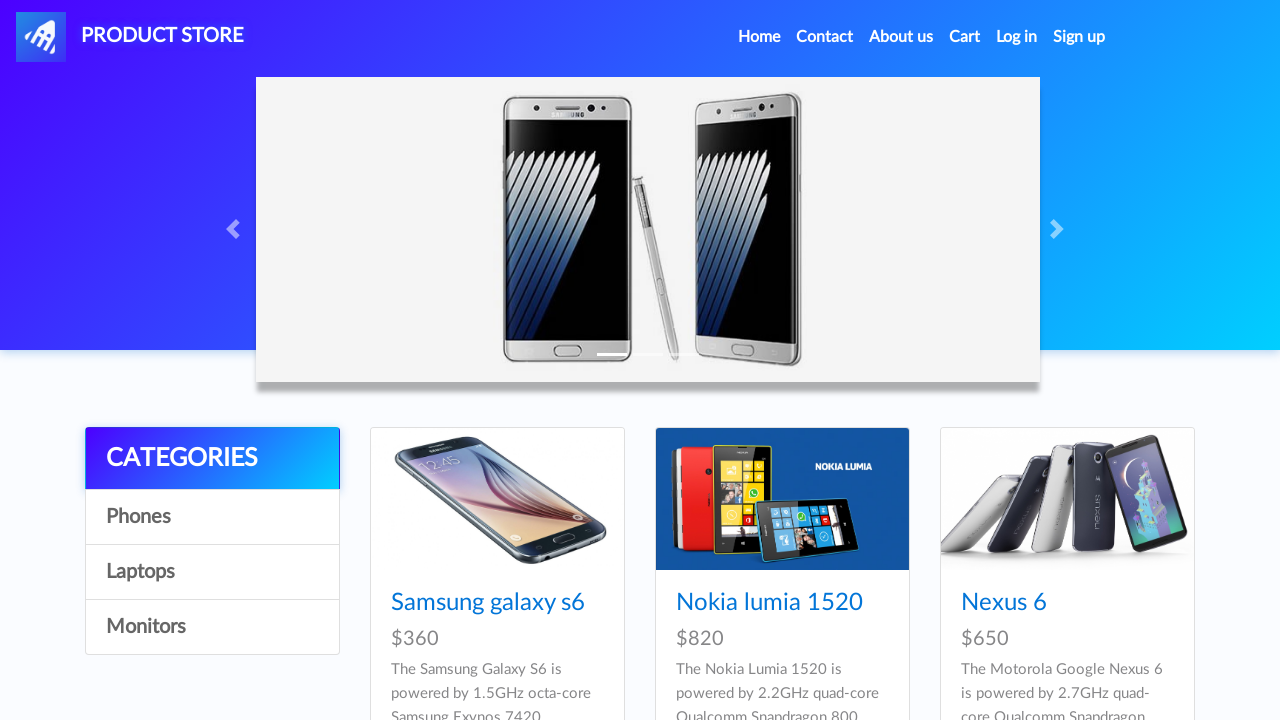

Clicked on Laptops category at (212, 572) on a:has-text('Laptops')
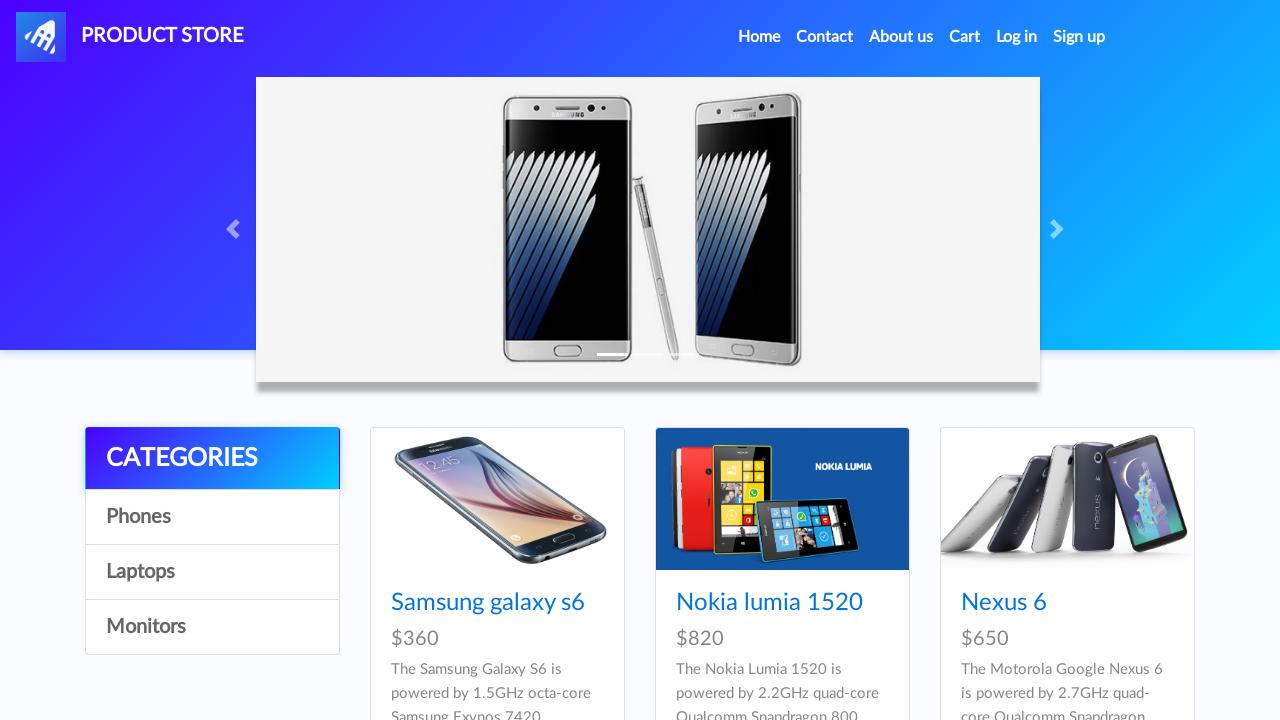

Waited for Laptops category to load
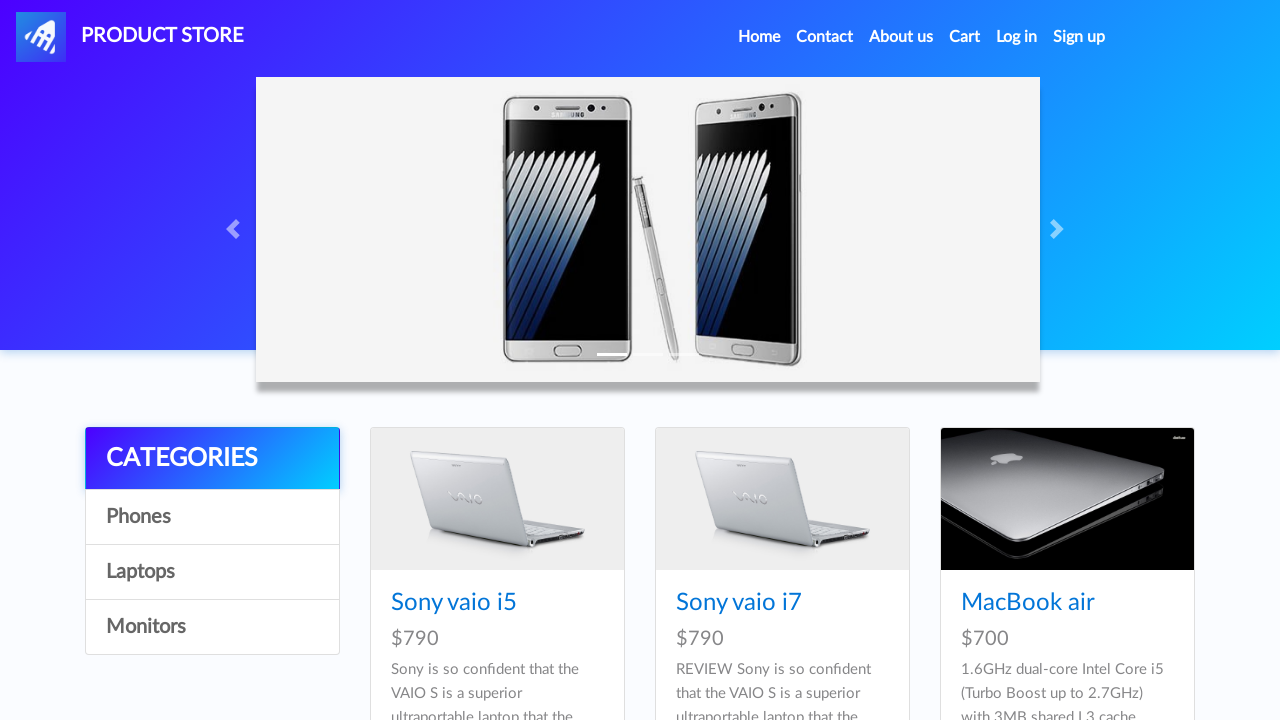

Clicked on product 'Sony vaio i5' at (454, 603) on a:has-text('Sony vaio i5')
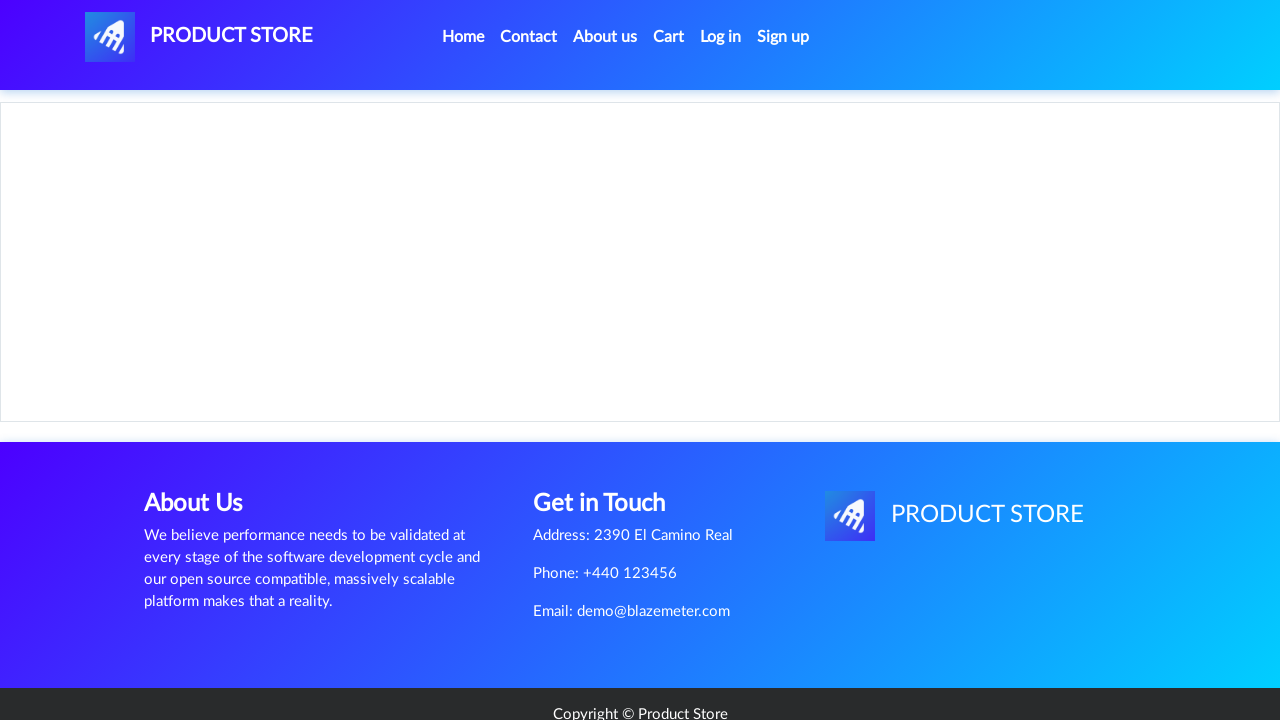

Product details loaded for 'Sony vaio i5'
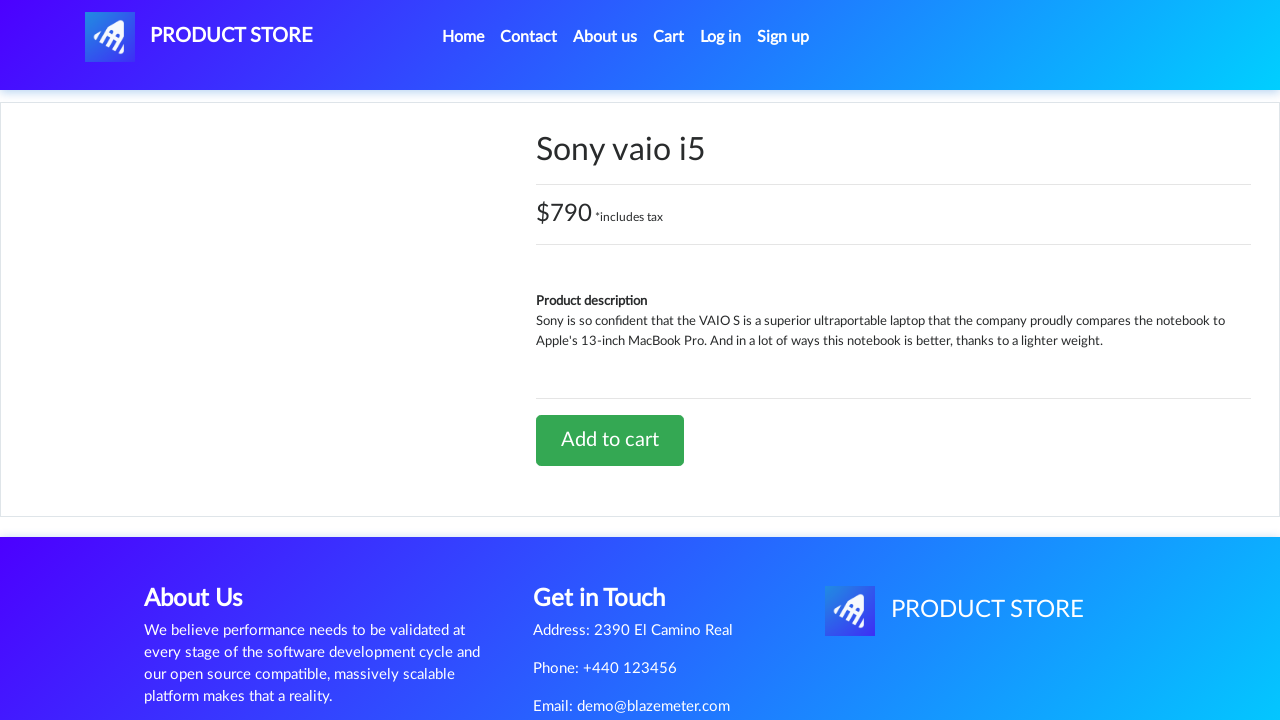

Set up dialog handler for product confirmation
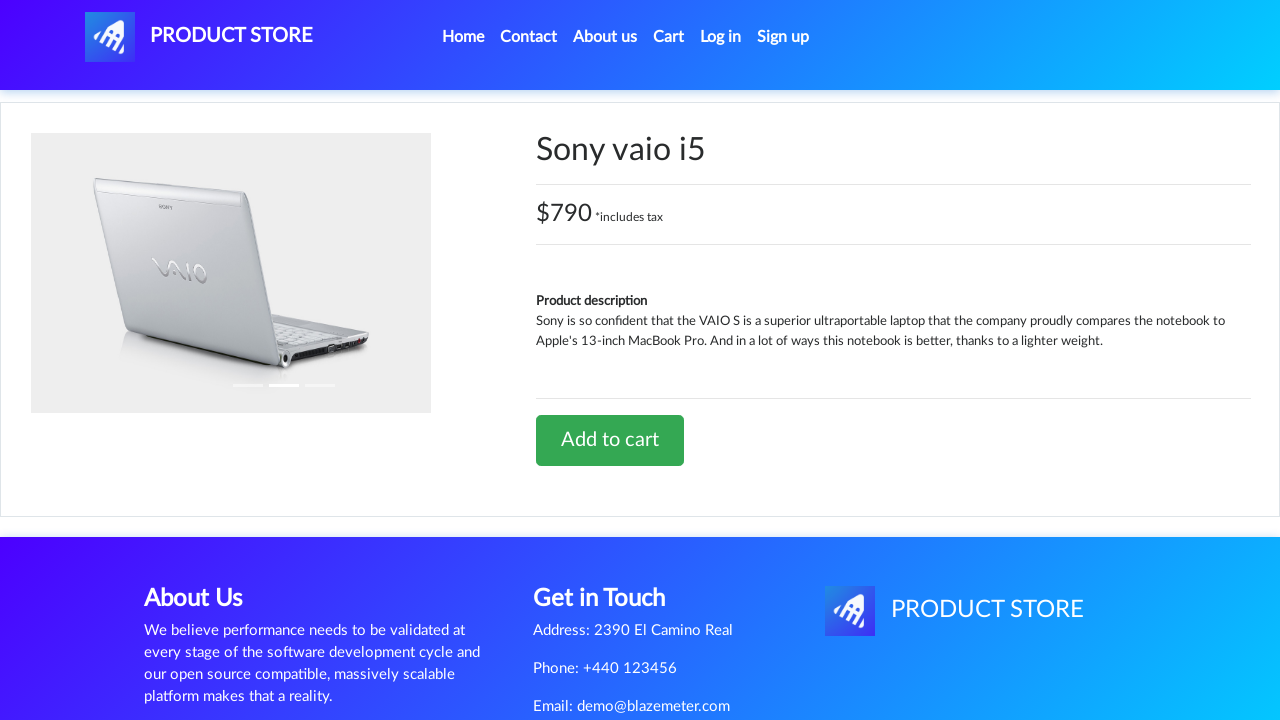

Clicked 'Add to cart' button for 'Sony vaio i5' at (610, 440) on a:has-text('Add to cart')
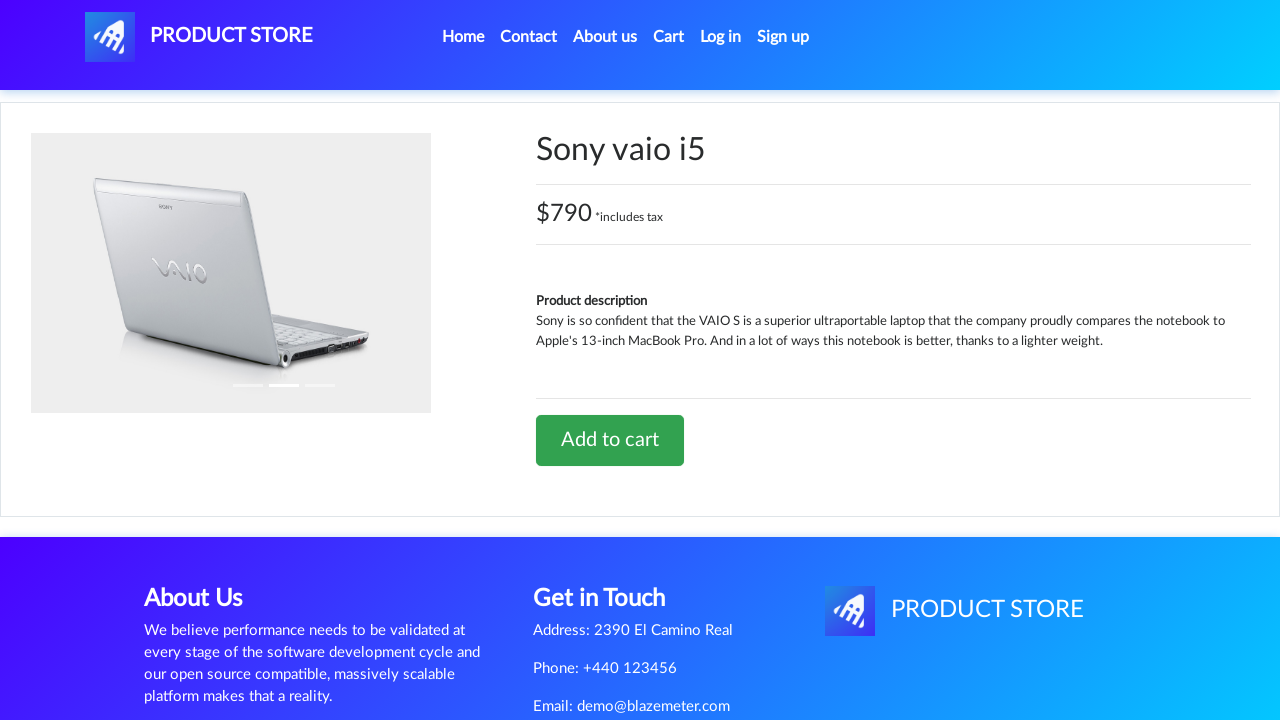

Product 'Sony vaio i5' added to cart
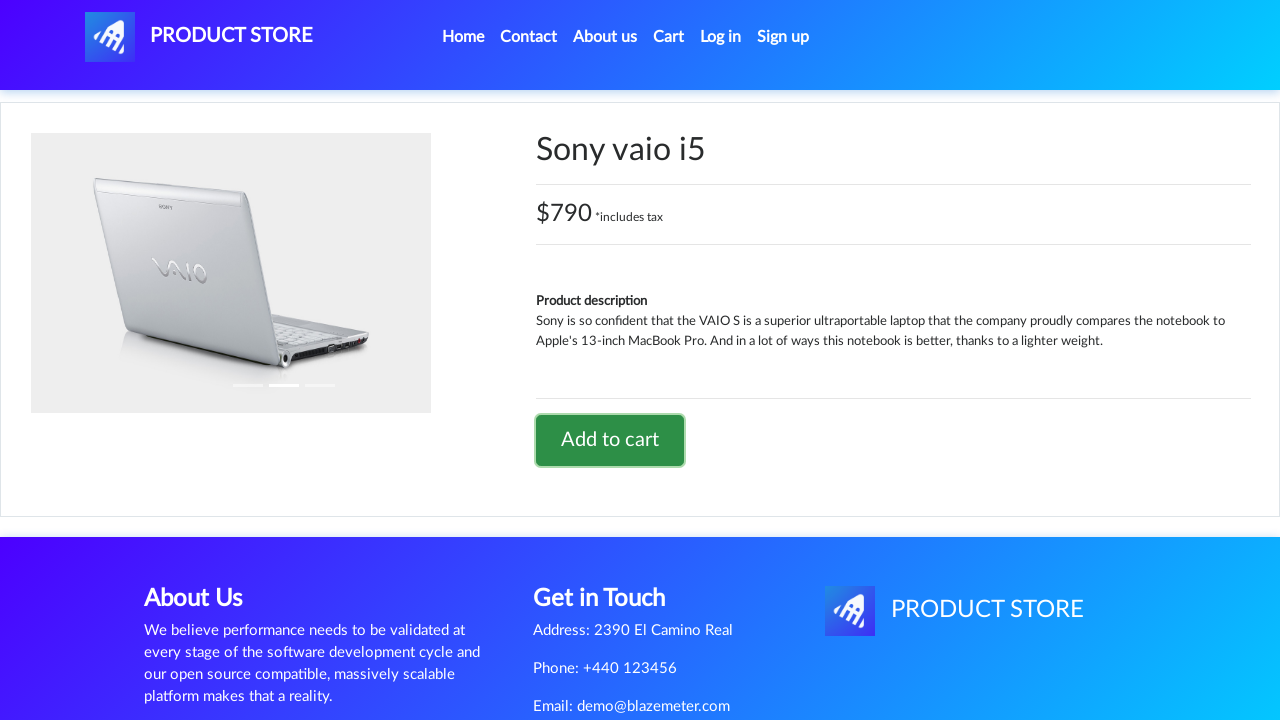

Clicked on Demoblaze logo to return to home at (199, 37) on a.navbar-brand
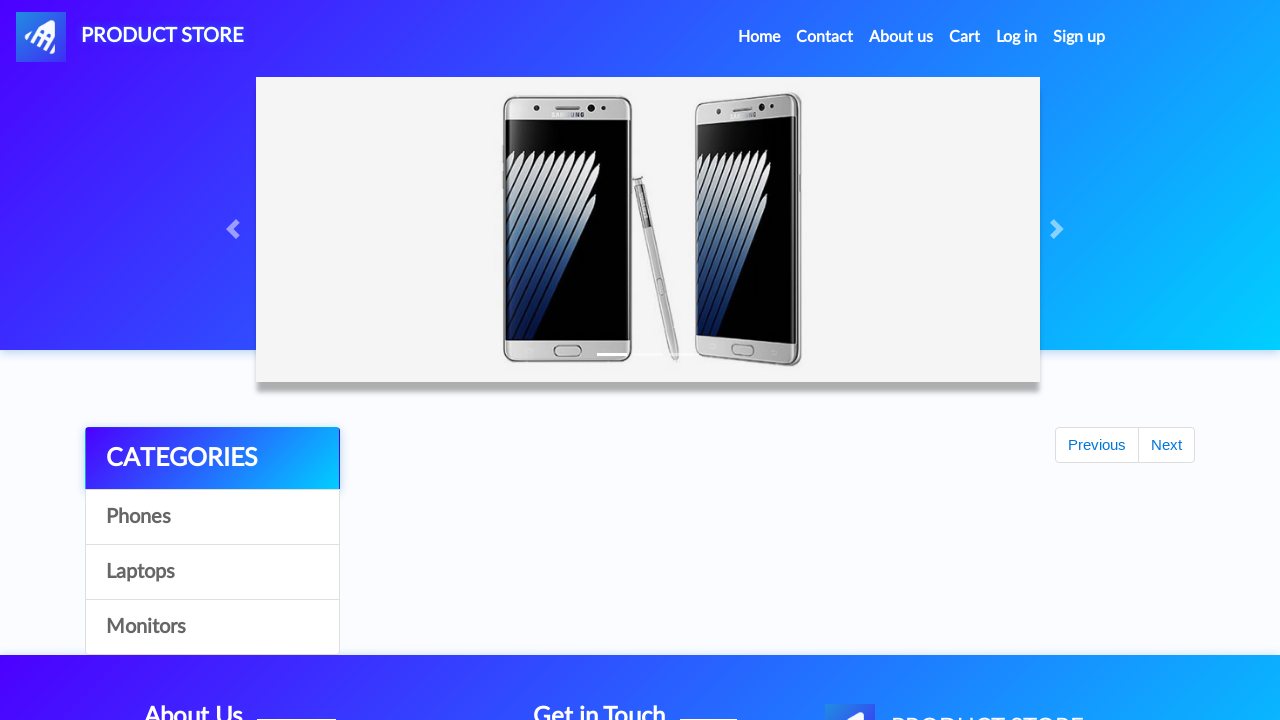

Returned to home page
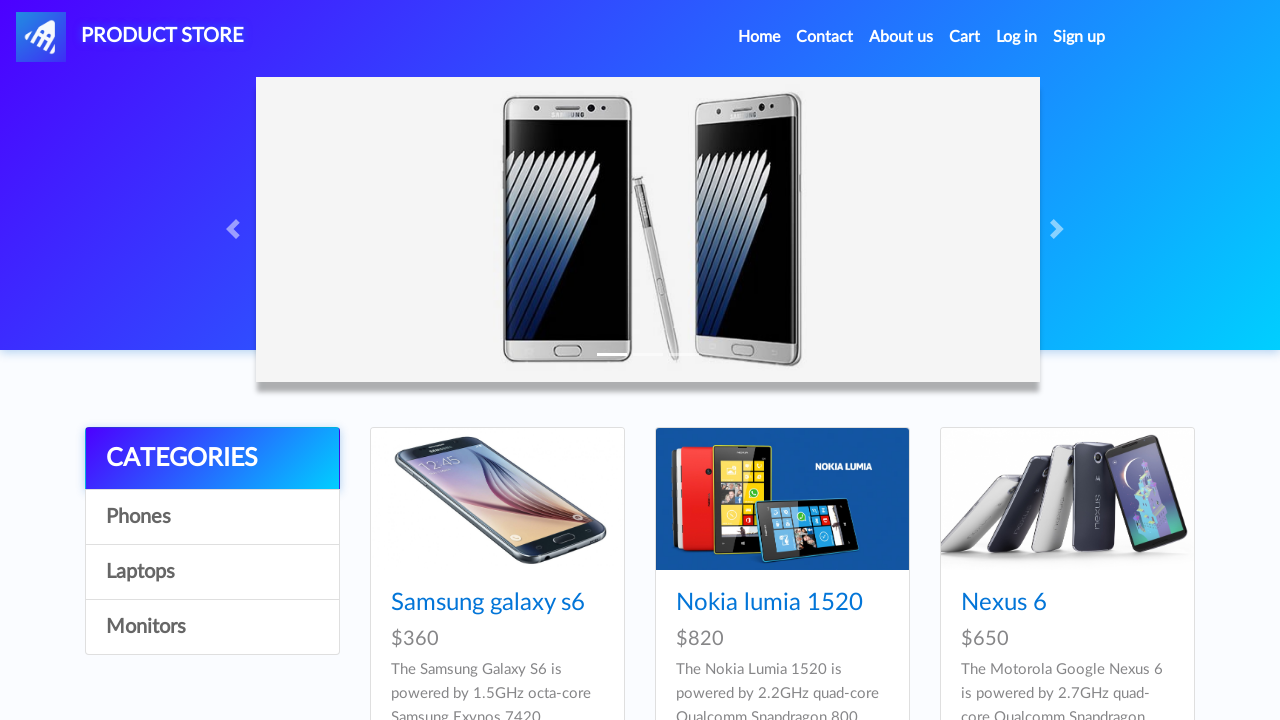

Clicked on Monitors category at (212, 627) on a:has-text('Monitors')
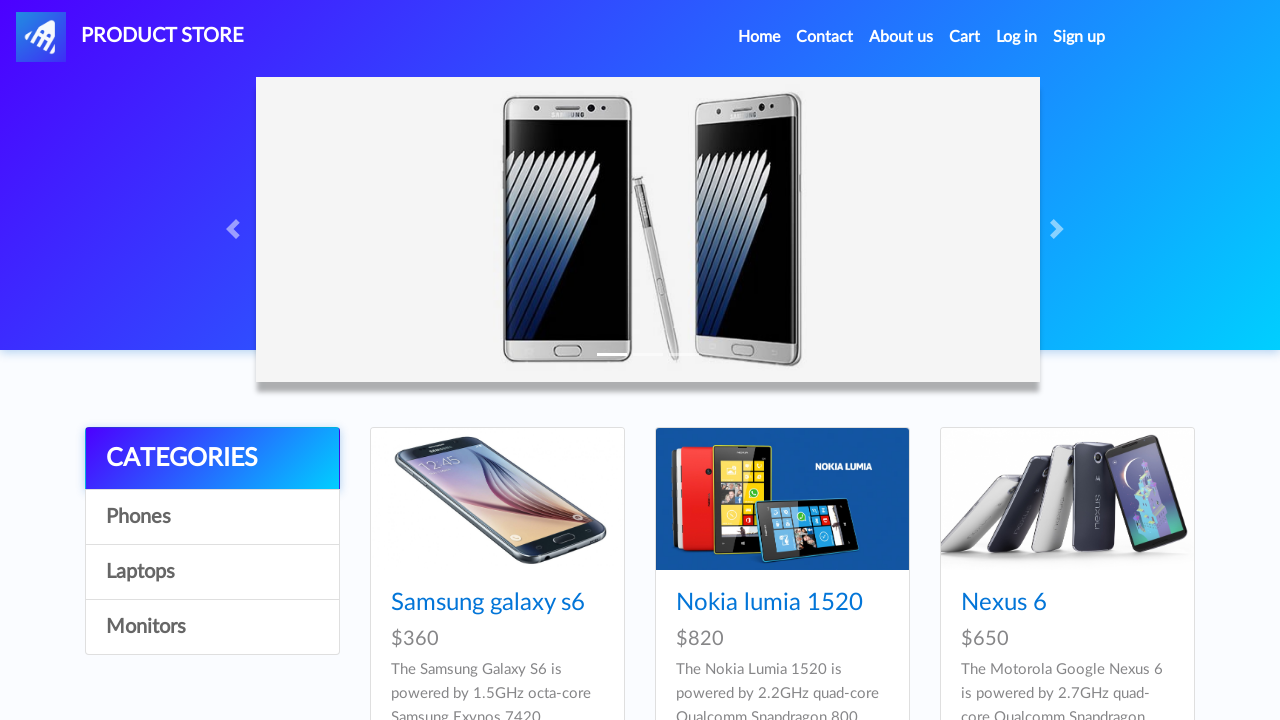

Waited for Monitors category to load
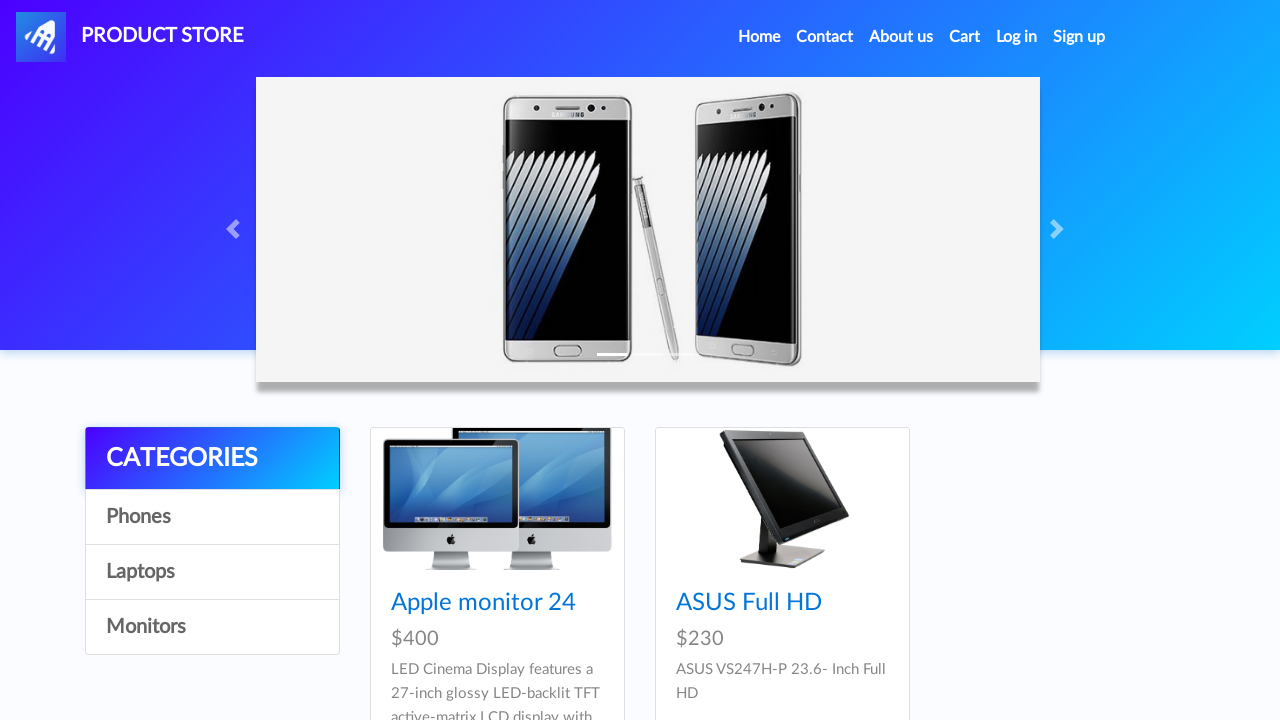

Clicked on product 'ASUS Full HD' at (749, 603) on a:has-text('ASUS Full HD')
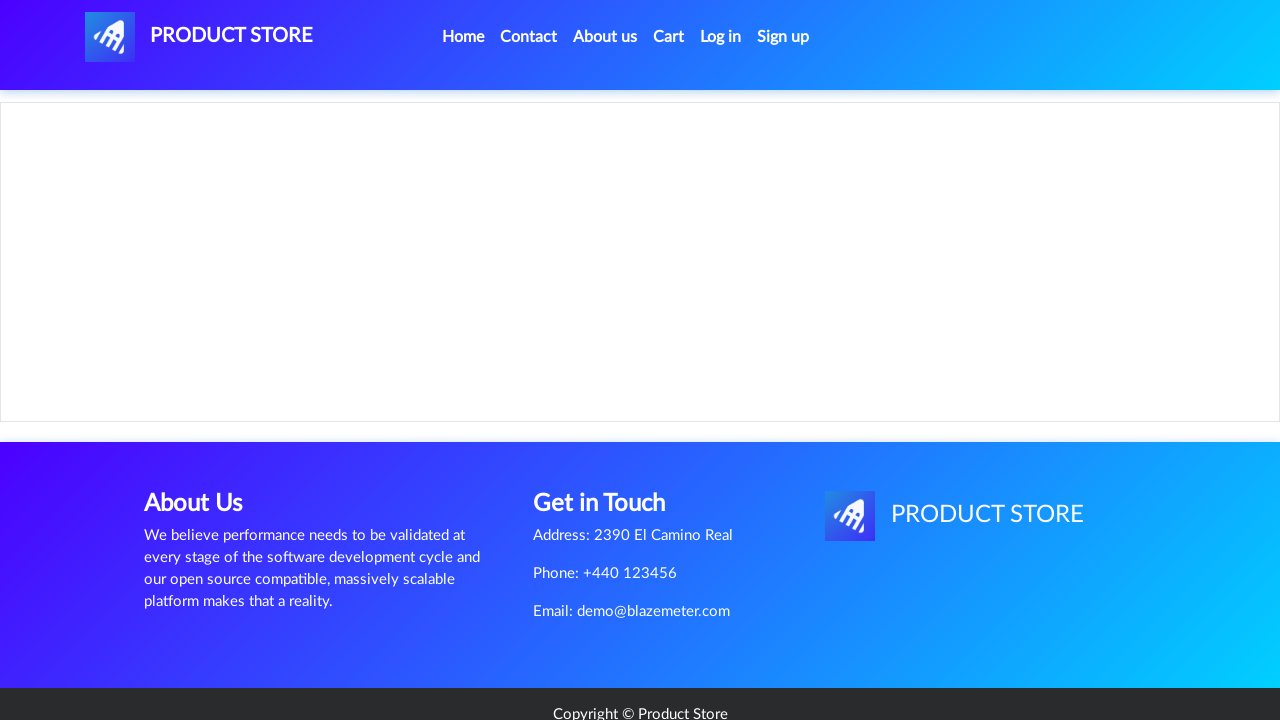

Product details loaded for 'ASUS Full HD'
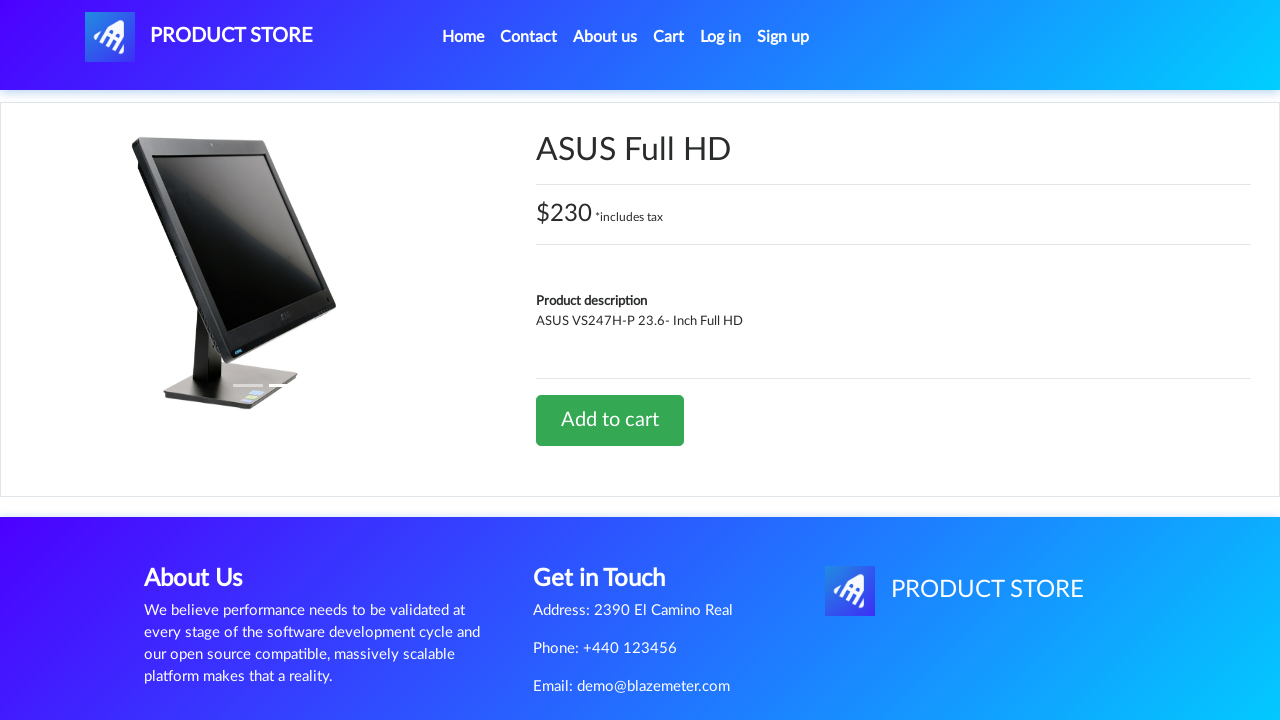

Set up dialog handler for product confirmation
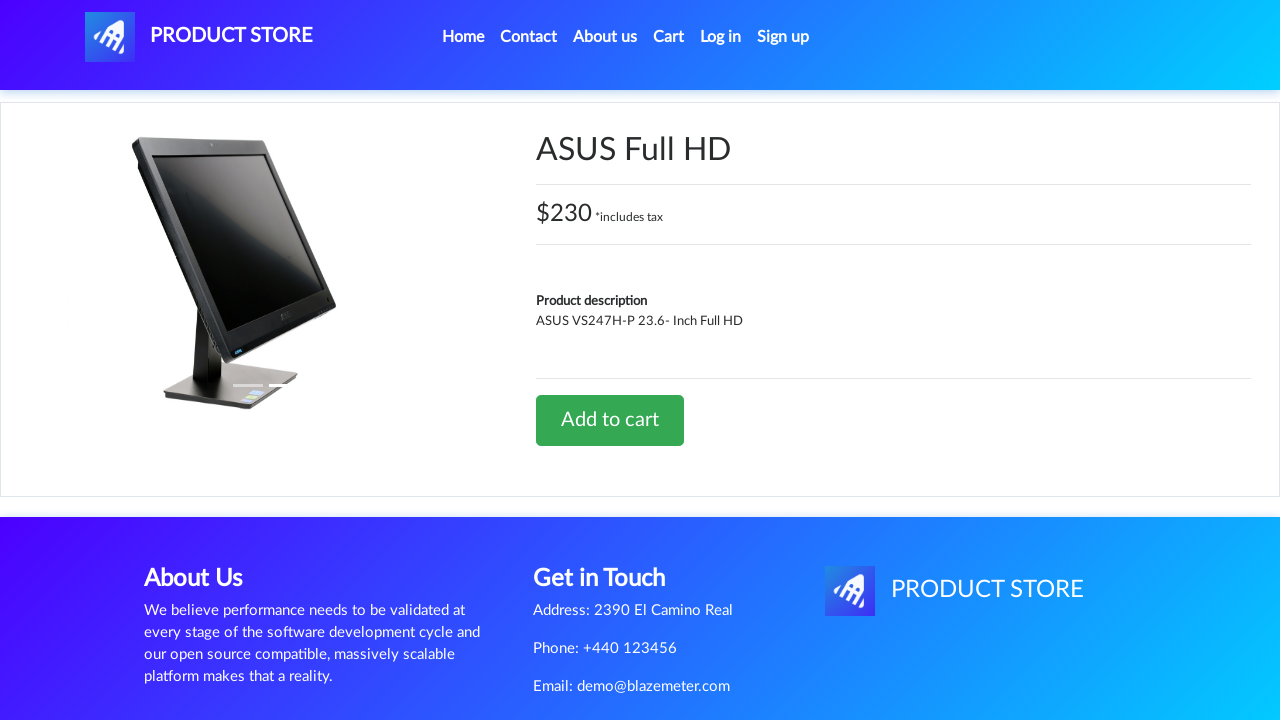

Clicked 'Add to cart' button for 'ASUS Full HD' at (610, 420) on a:has-text('Add to cart')
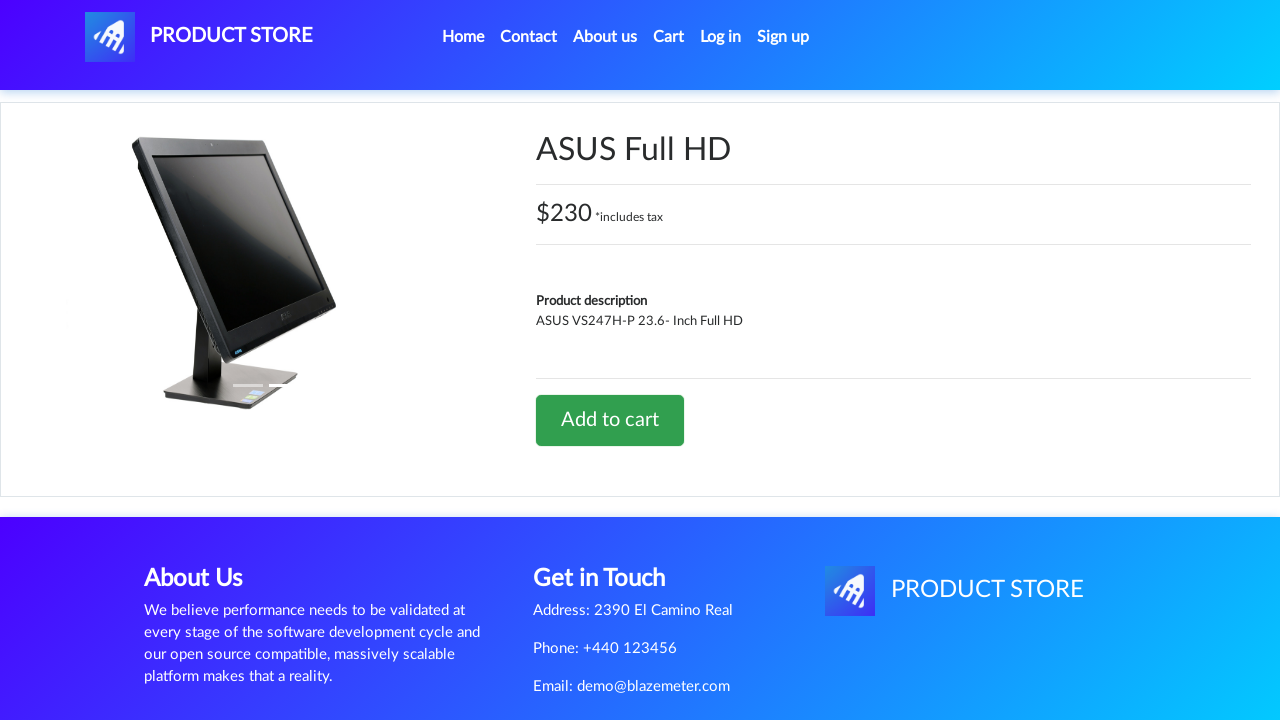

Product 'ASUS Full HD' added to cart
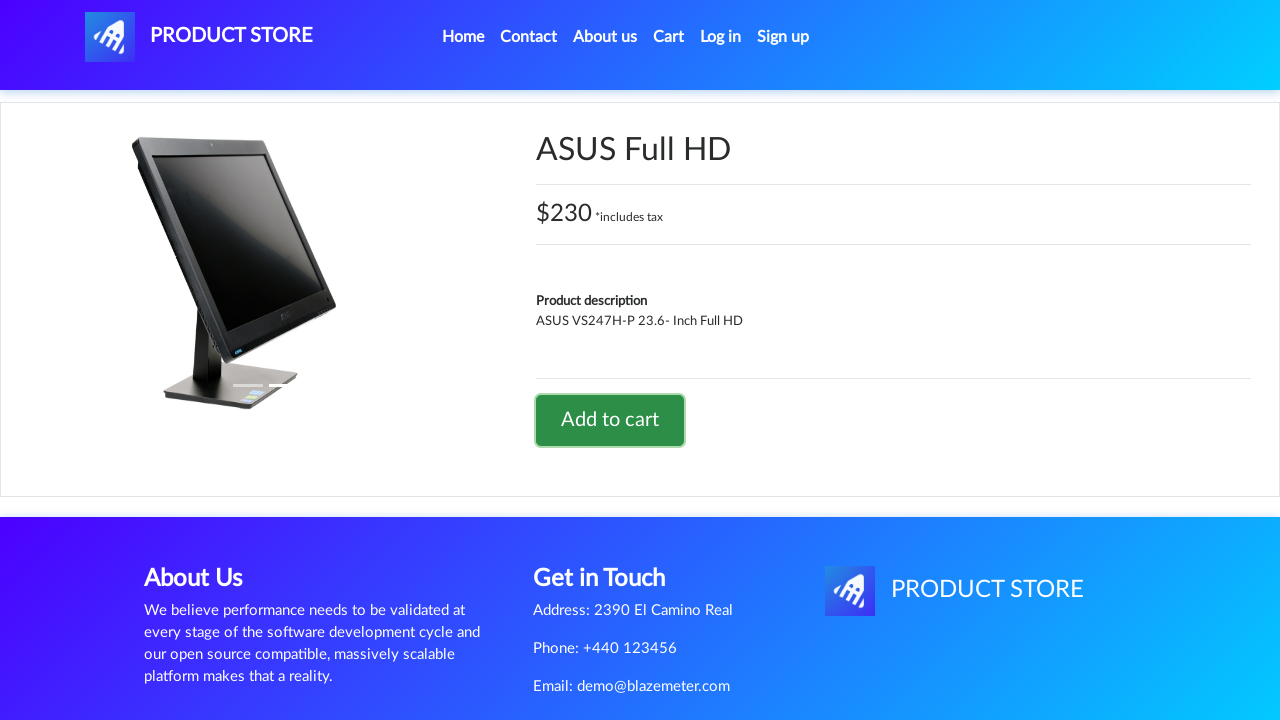

Clicked on Demoblaze logo to return to home at (199, 37) on a.navbar-brand
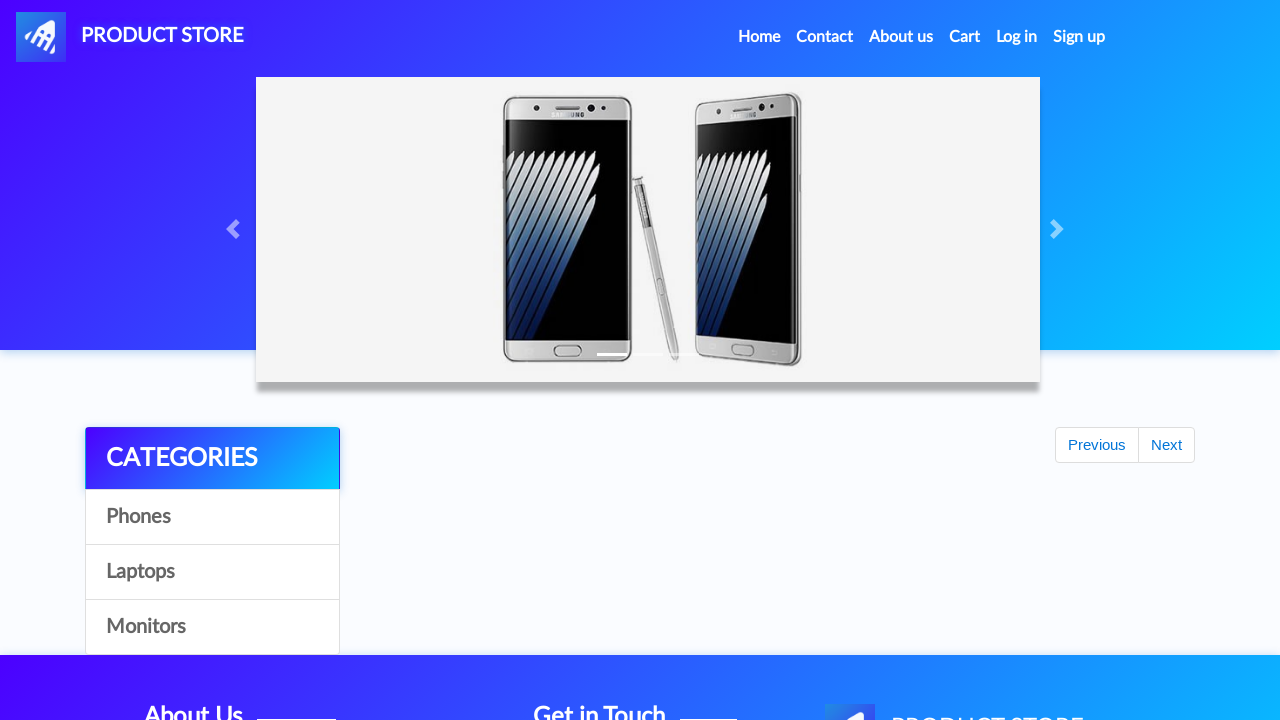

Returned to home page
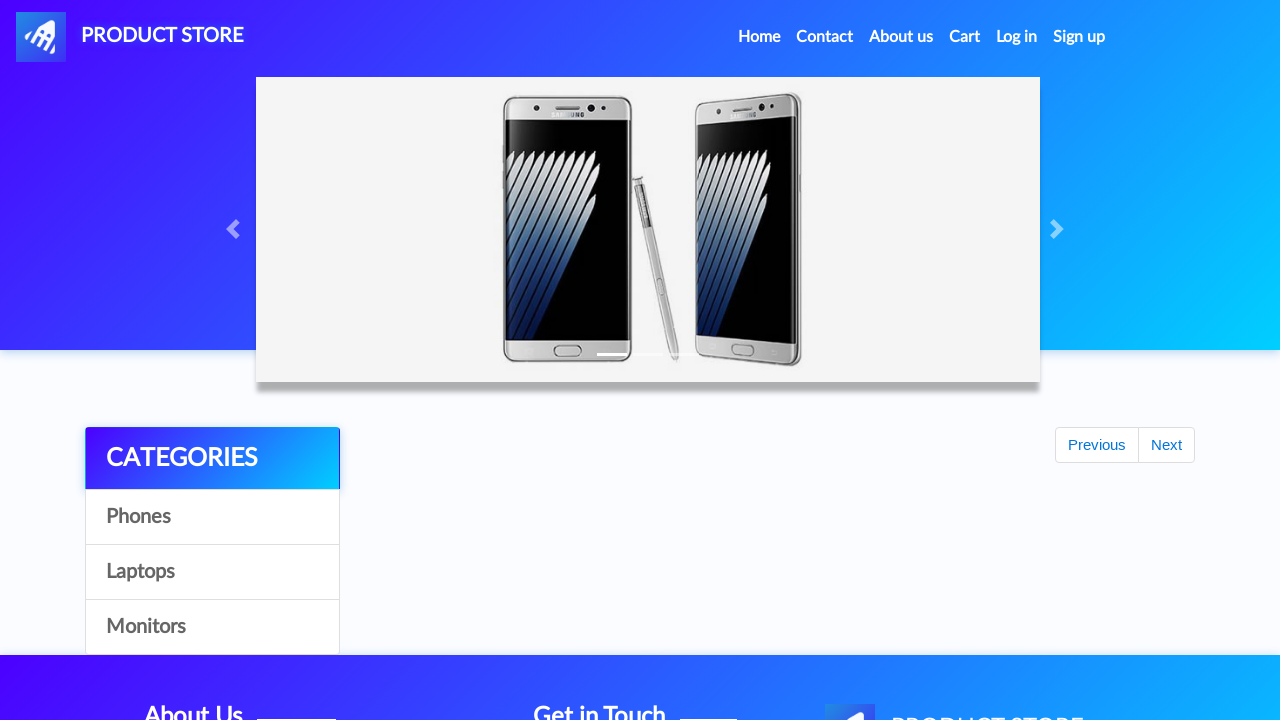

Clicked on cart button to view cart contents at (965, 37) on #cartur
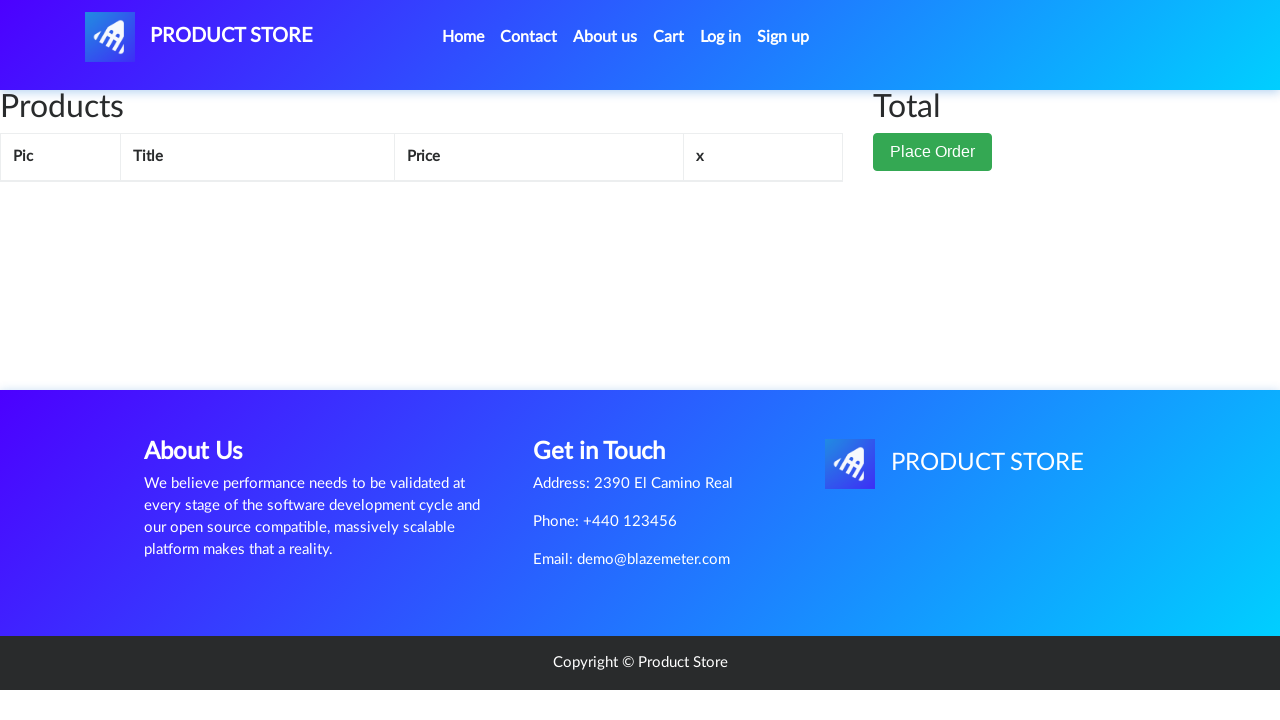

Cart page loaded with product table
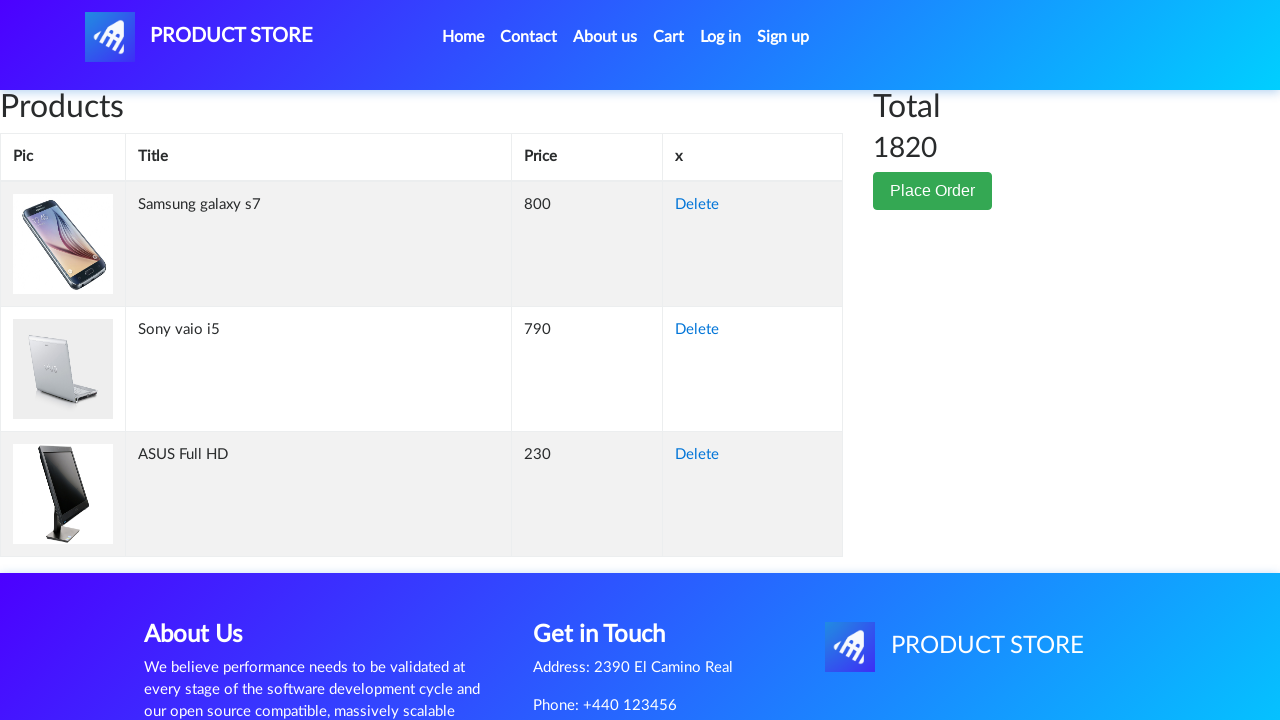

Verified all products are displayed in cart
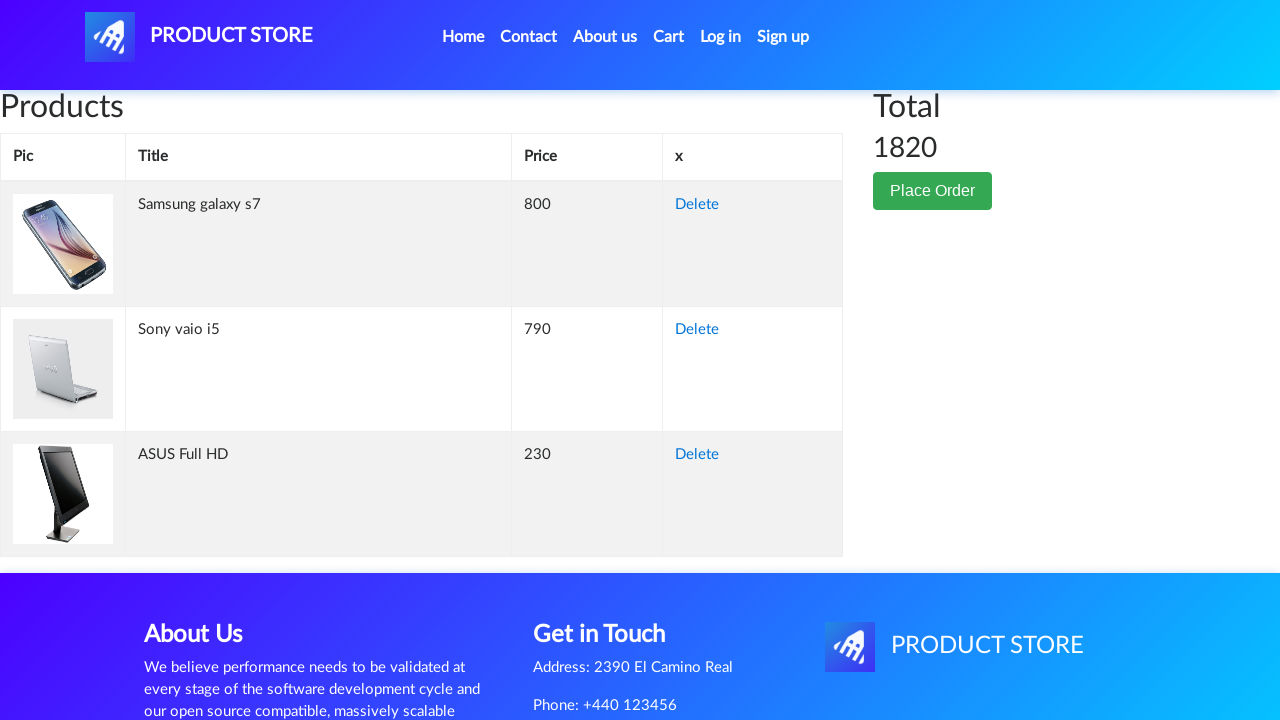

Total price element loaded
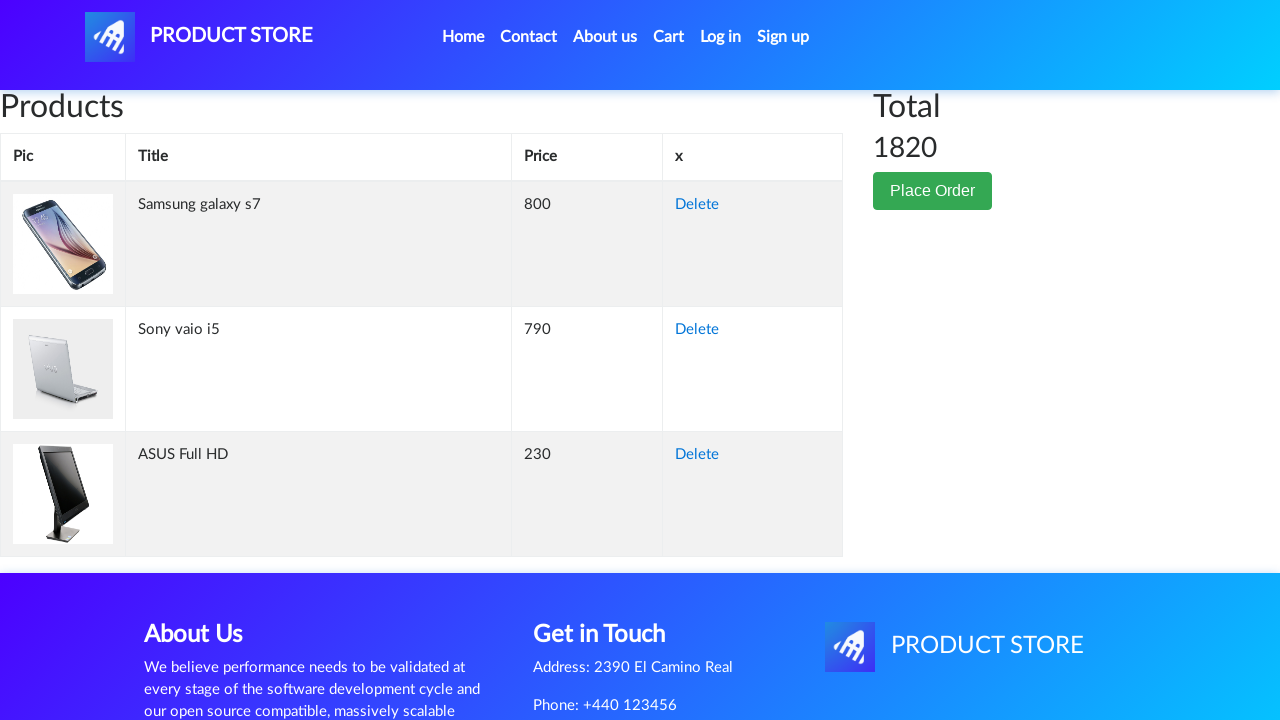

Clicked 'Place Order' button to proceed to checkout at (933, 191) on button:has-text('Place Order')
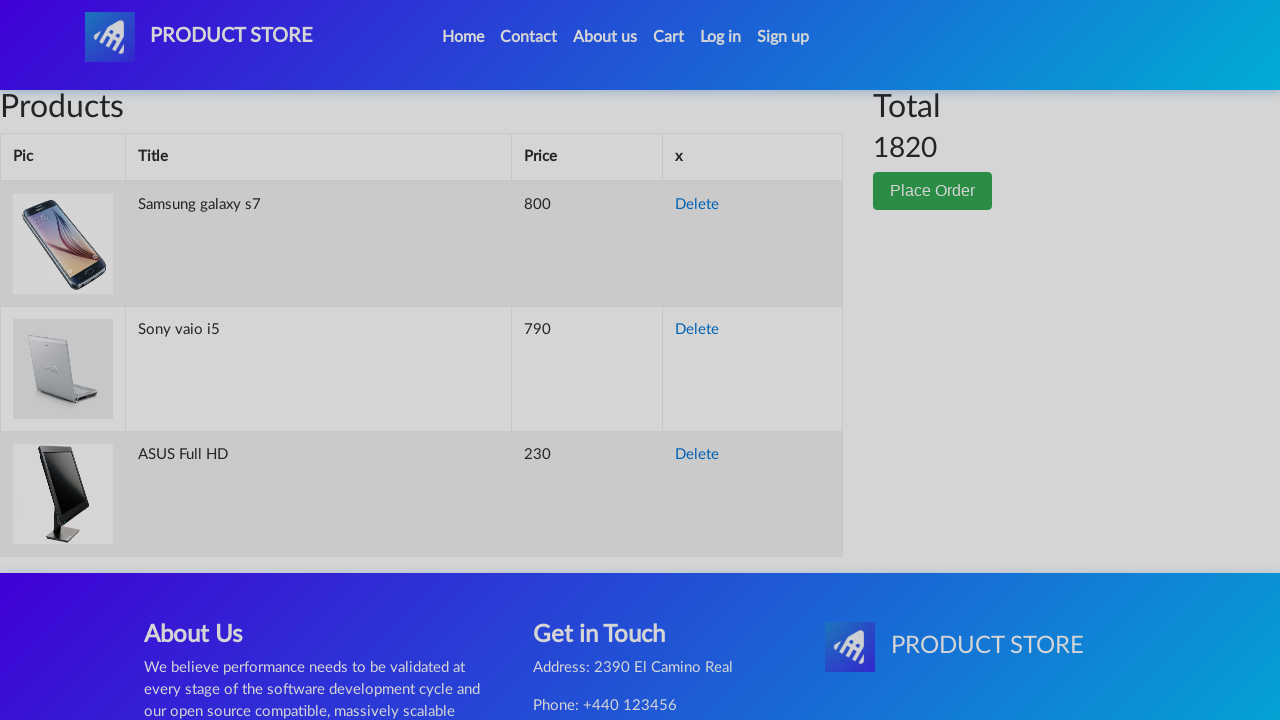

Purchase form modal opened
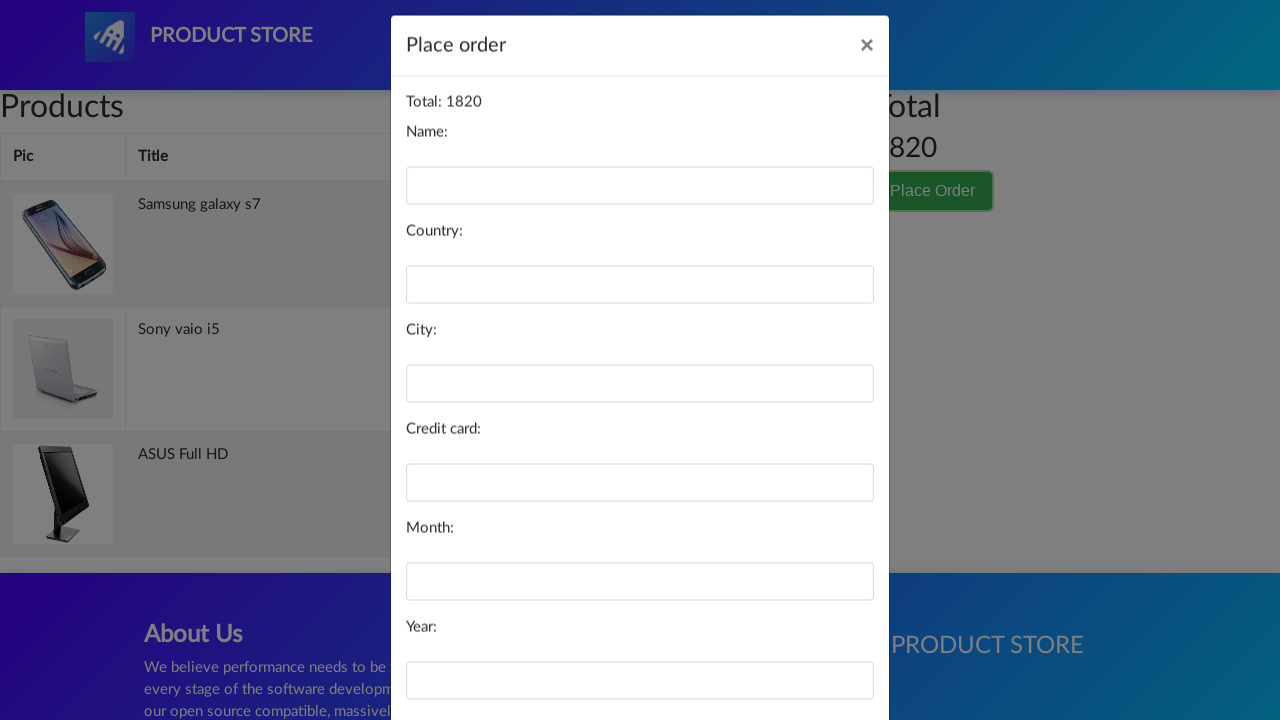

Filled name field with 'John Martinez' on #name
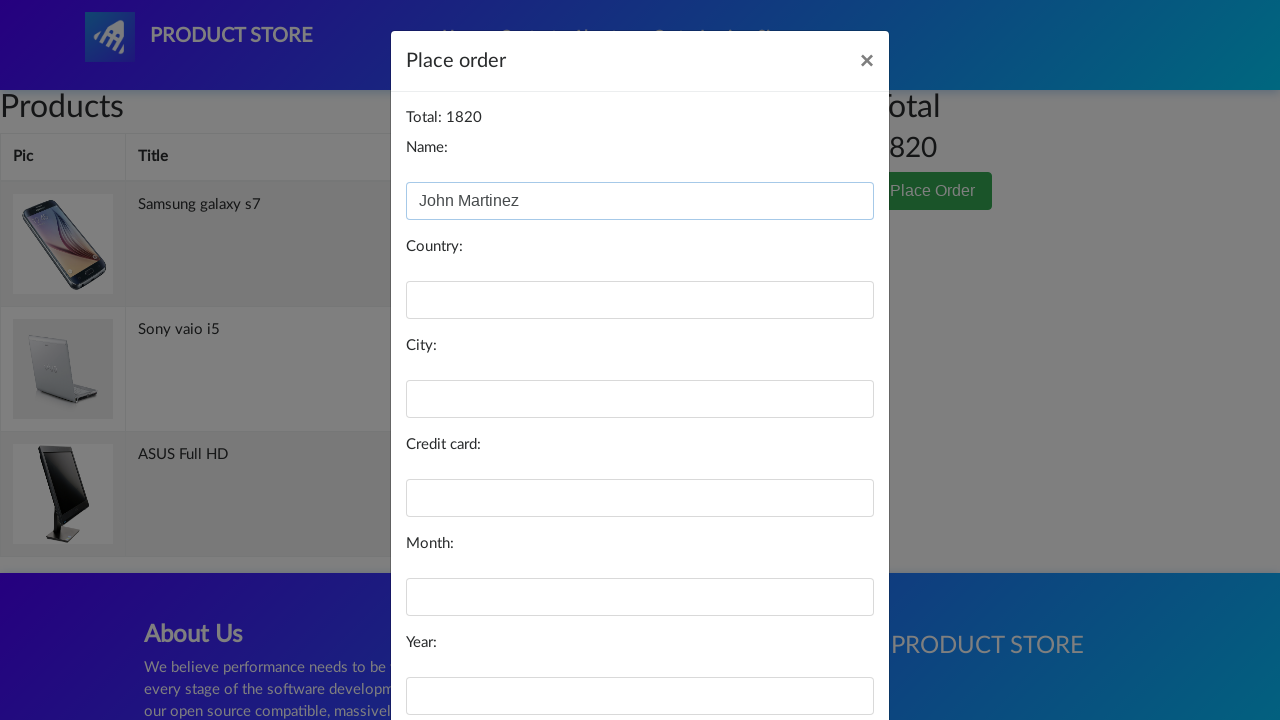

Filled country field with 'United States' on #country
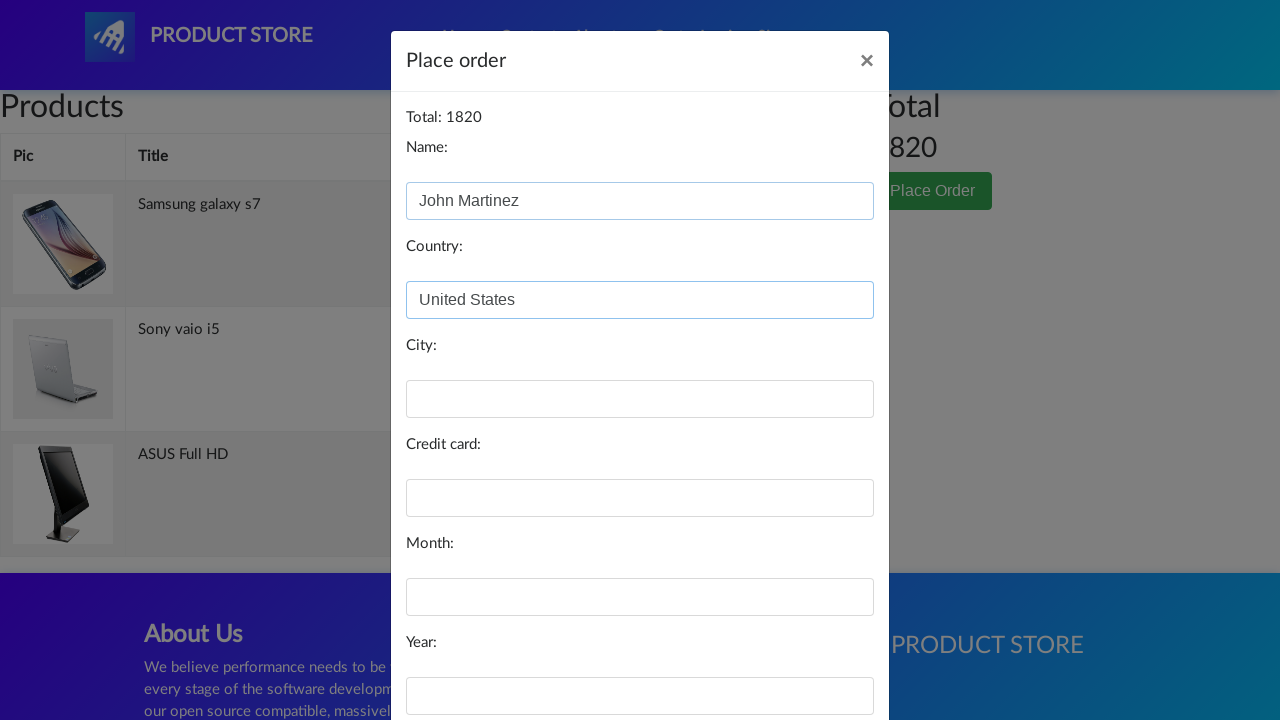

Filled city field with 'New York' on #city
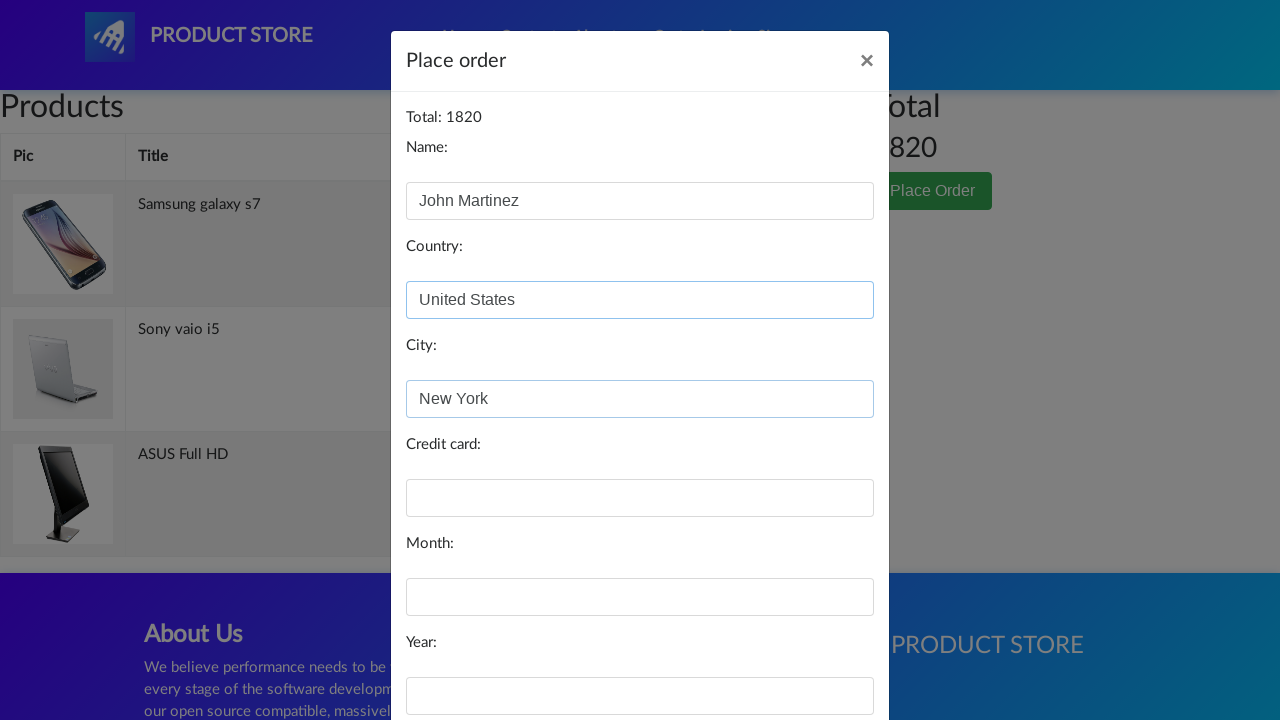

Filled card number field on #card
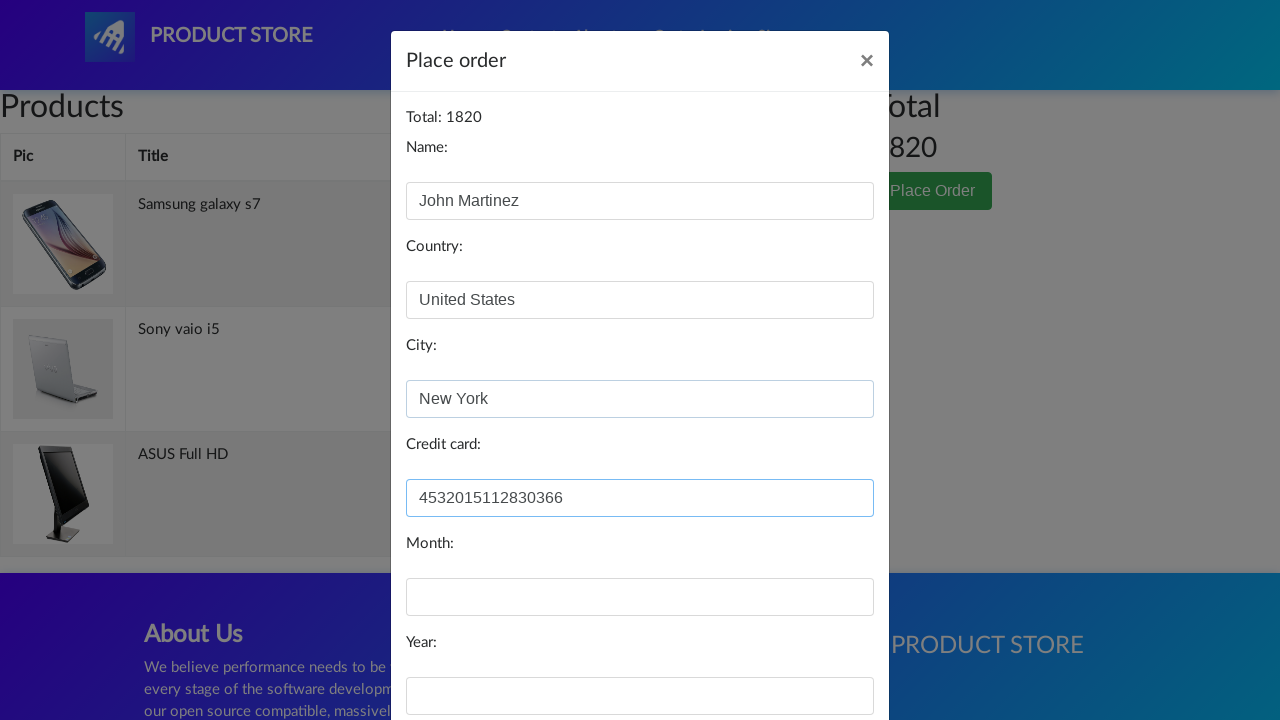

Filled month field with '06' on #month
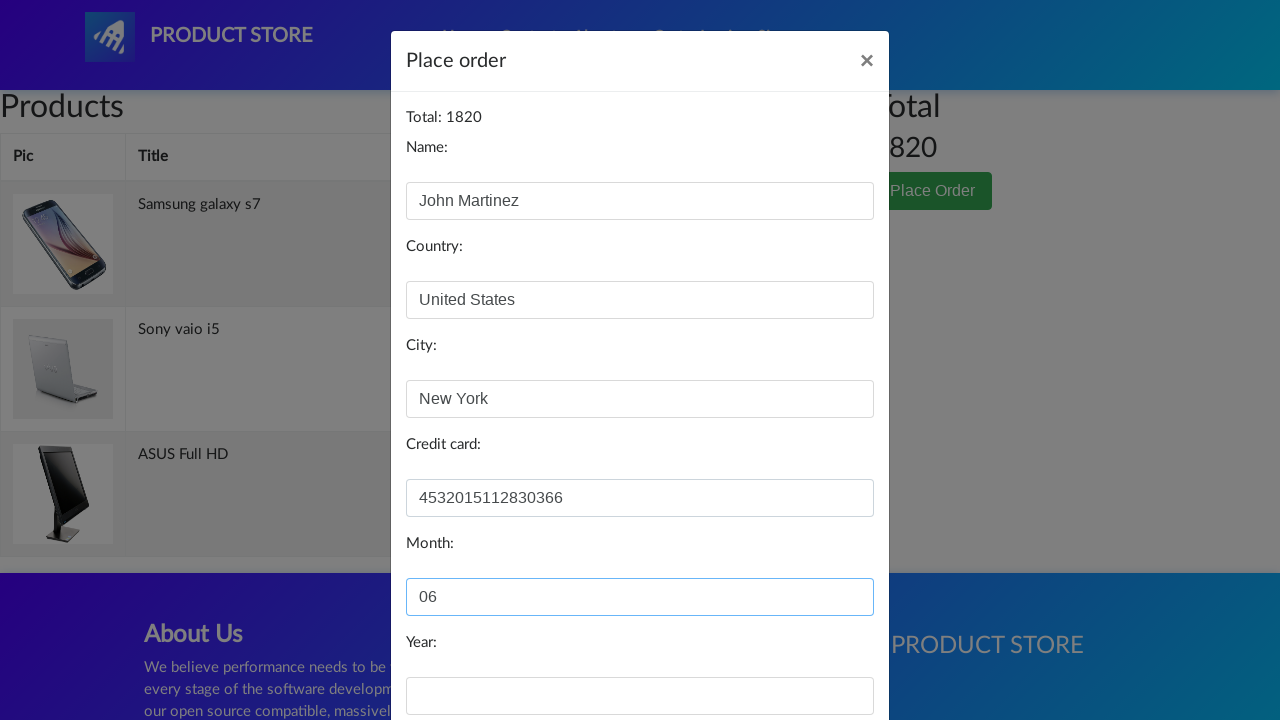

Filled year field with '2025' on #year
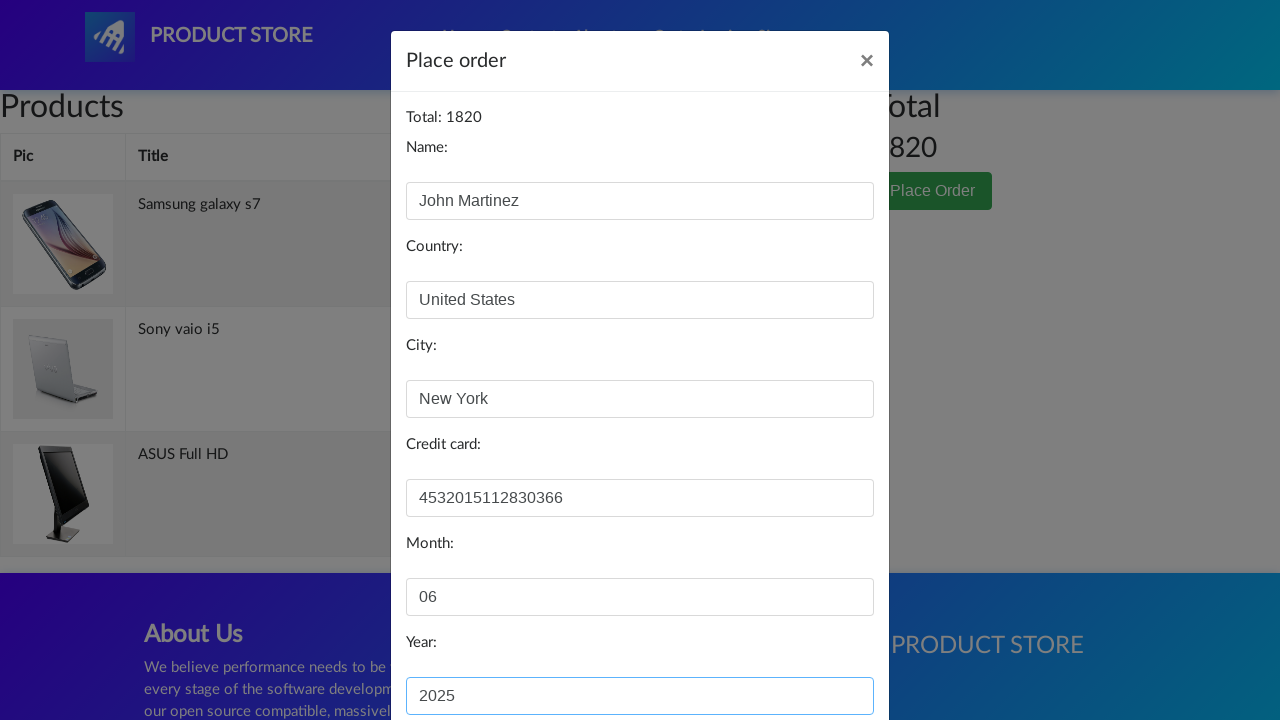

Clicked 'Purchase' button to complete the order at (823, 655) on button:has-text('Purchase')
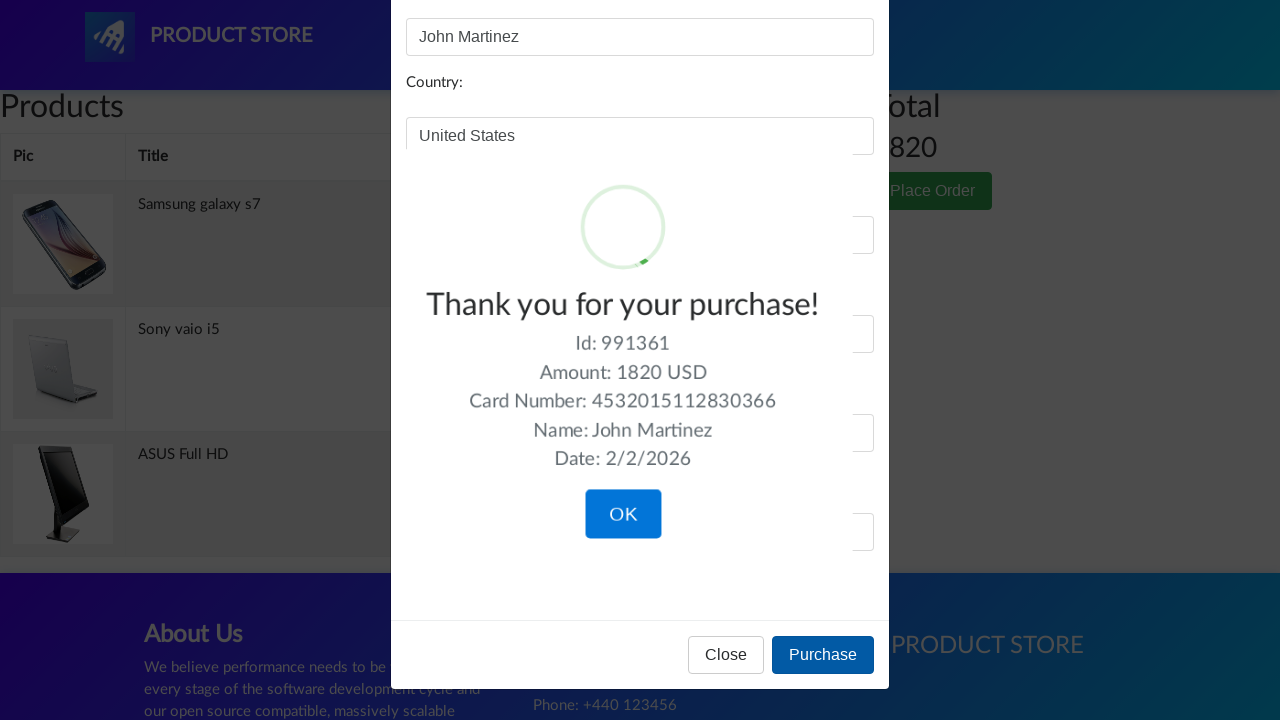

Purchase confirmation modal appeared
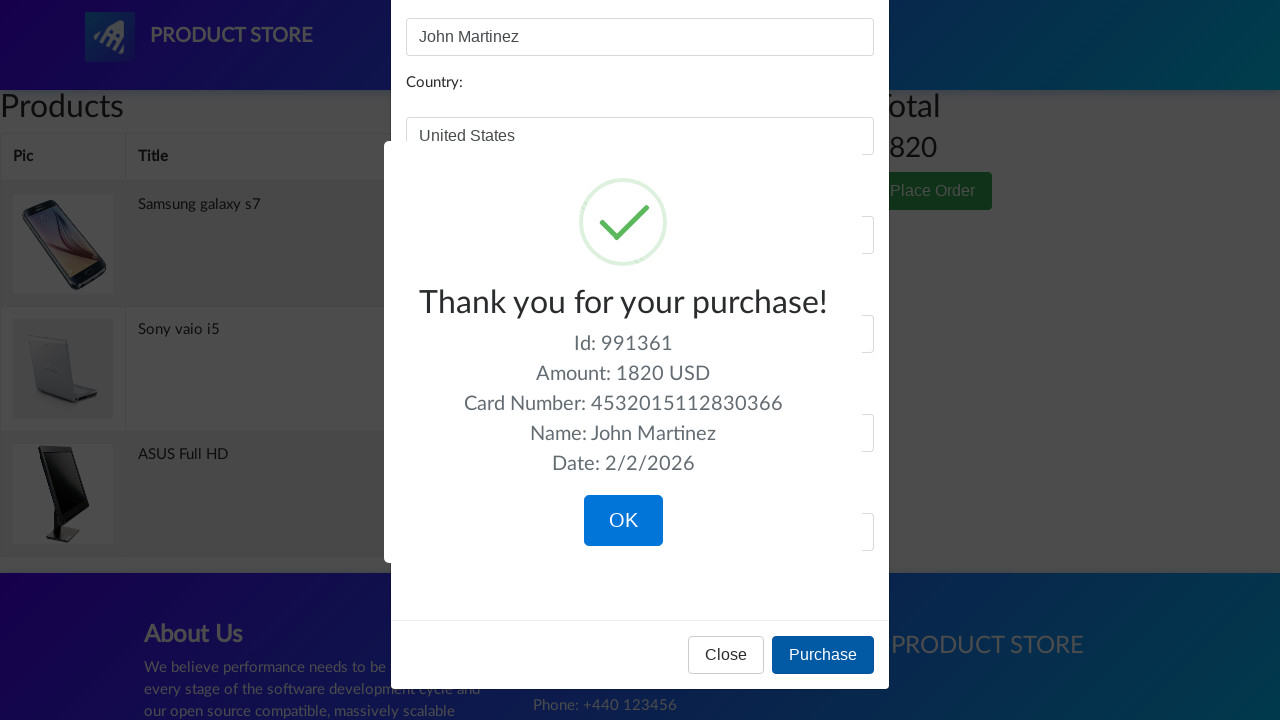

Located success message element
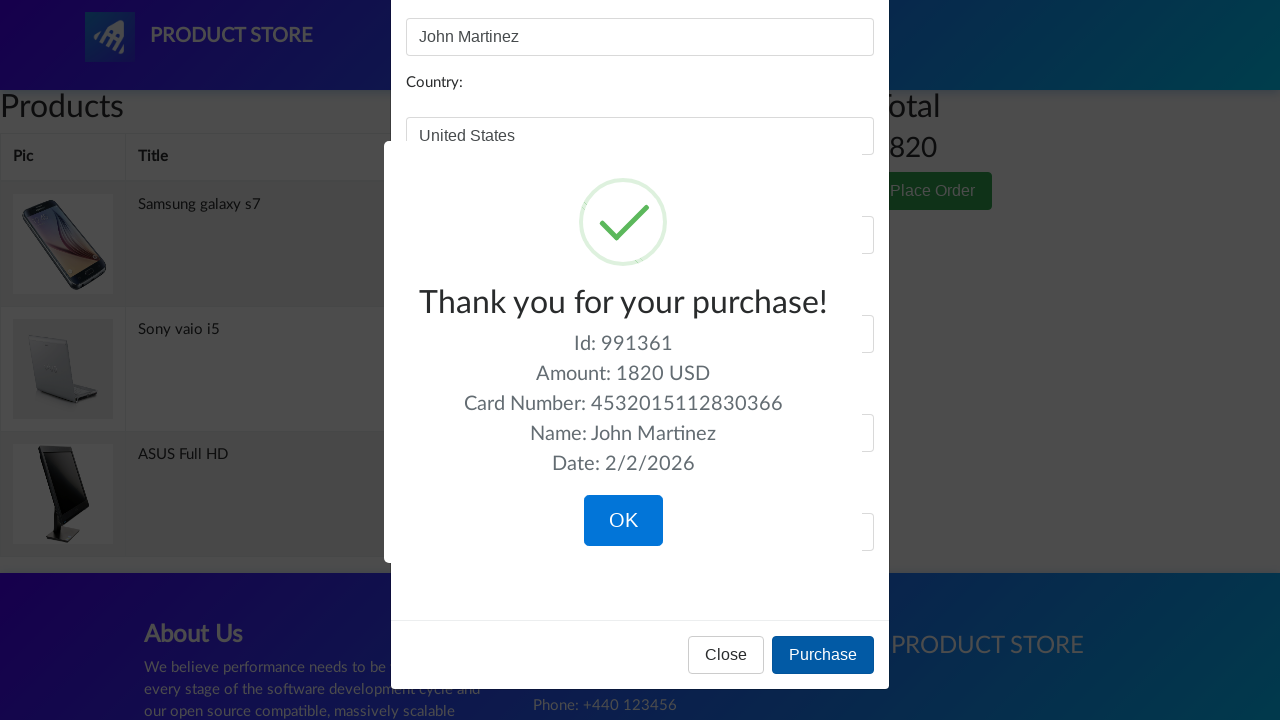

Verified success message 'Thank you for your purchase!' is displayed
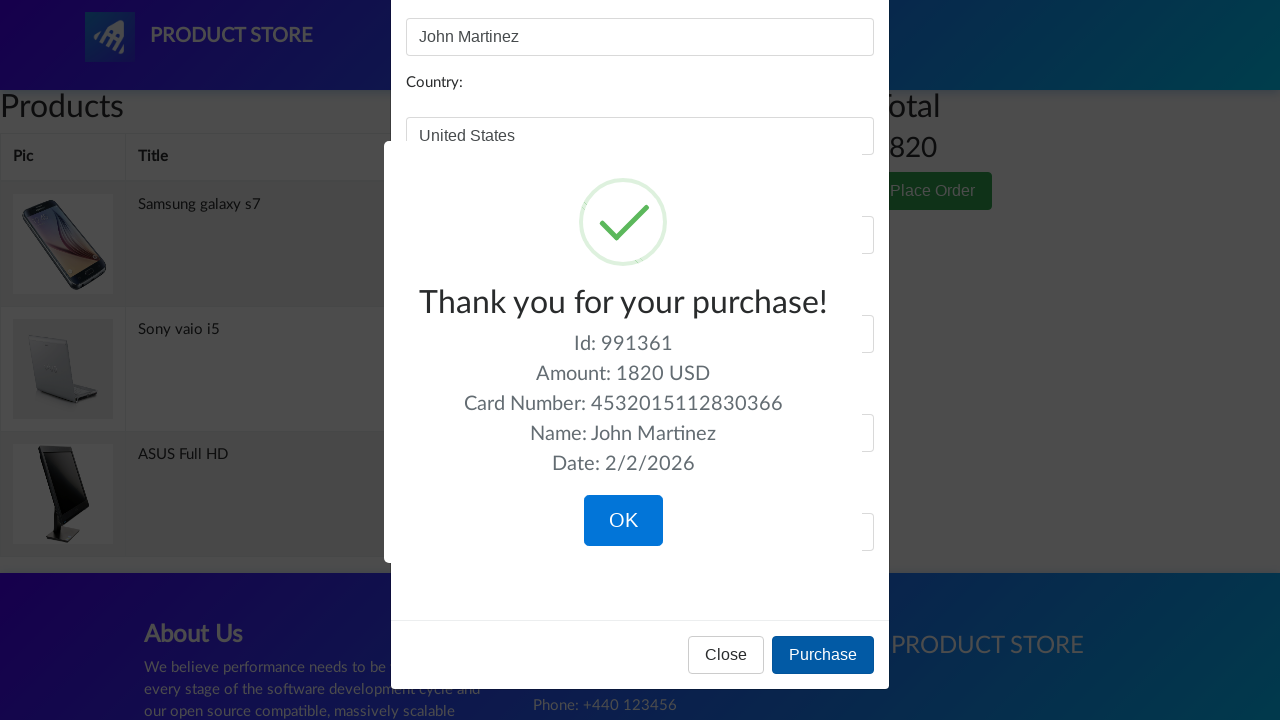

Clicked confirmation button to close success message at (623, 521) on .sweet-alert button.confirm
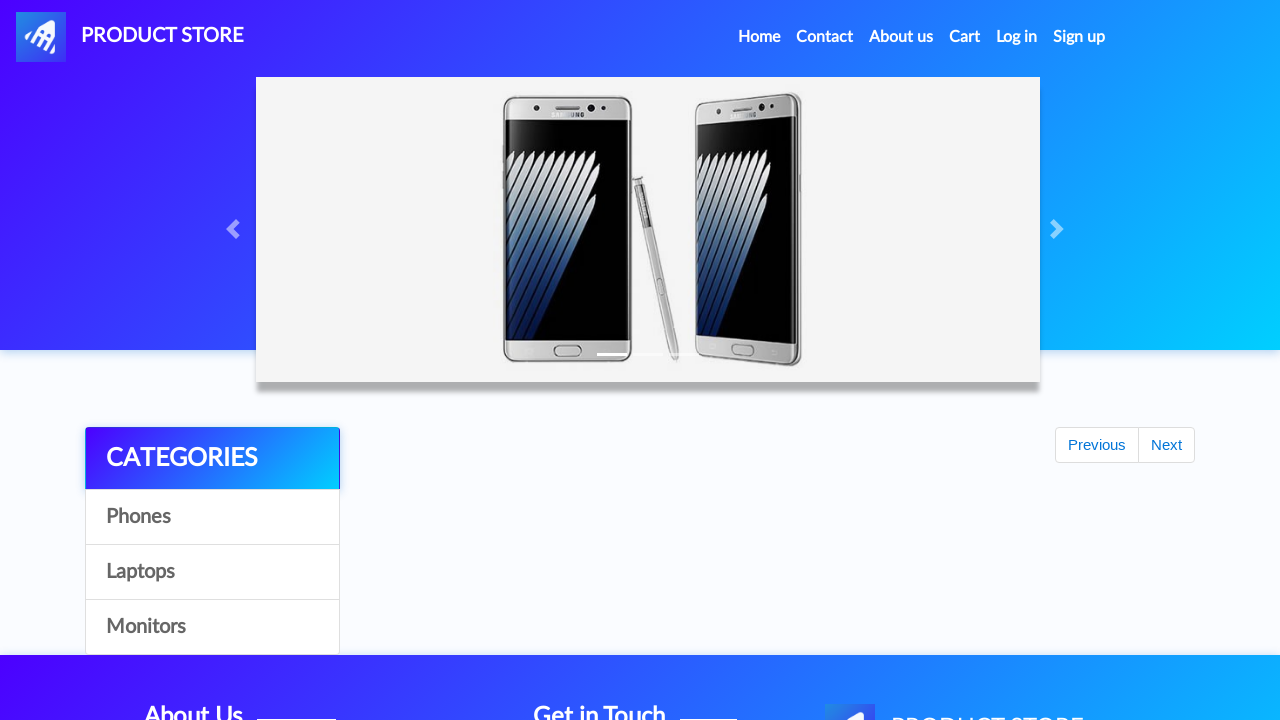

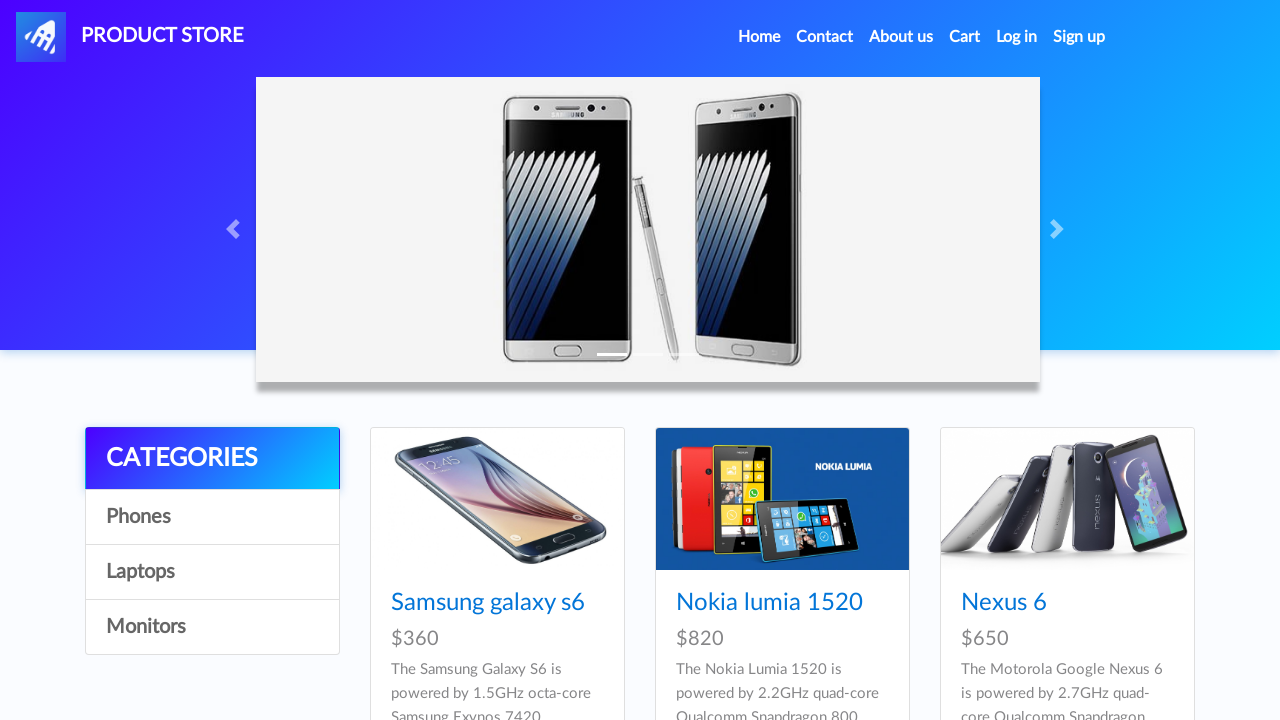